Automates a Japanese typing test by clicking the start button, switching to the typing iframe, and automatically typing the displayed text character by character in a loop until the test completes.

Starting URL: https://www.e-typing.ne.jp/roma/check/

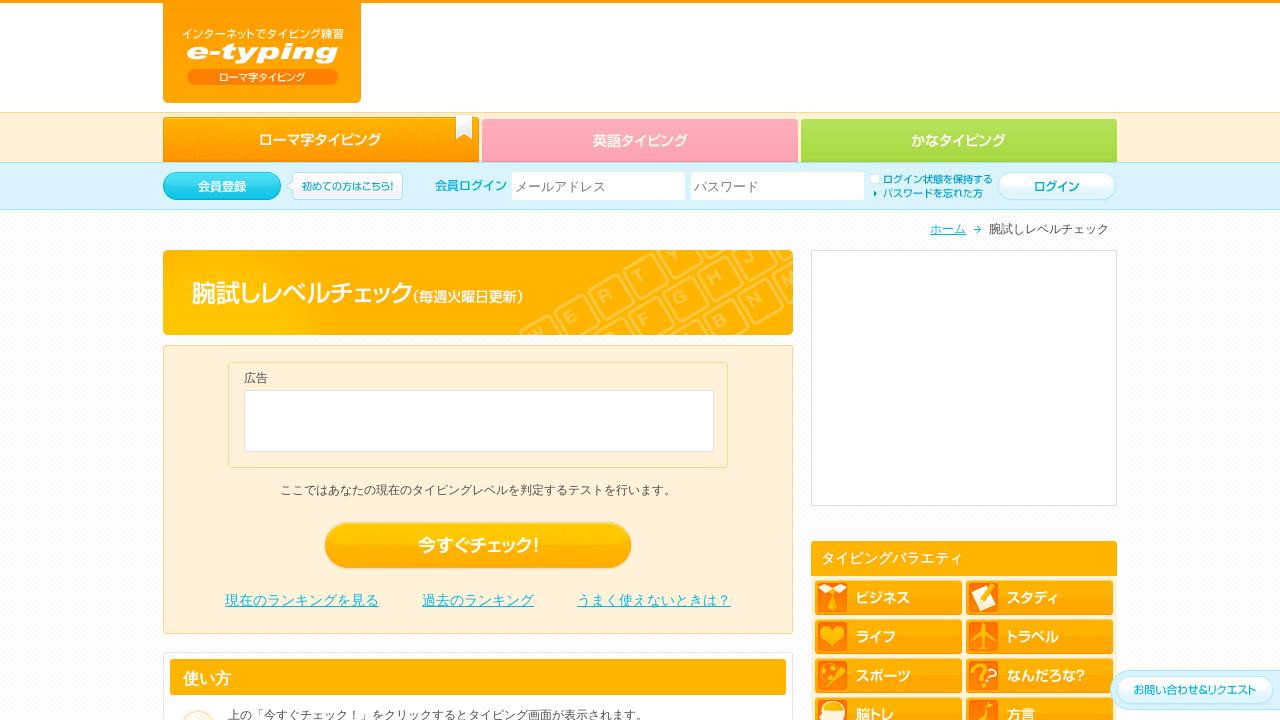

Clicked level check button to start the typing test at (478, 546) on #level_check_btn
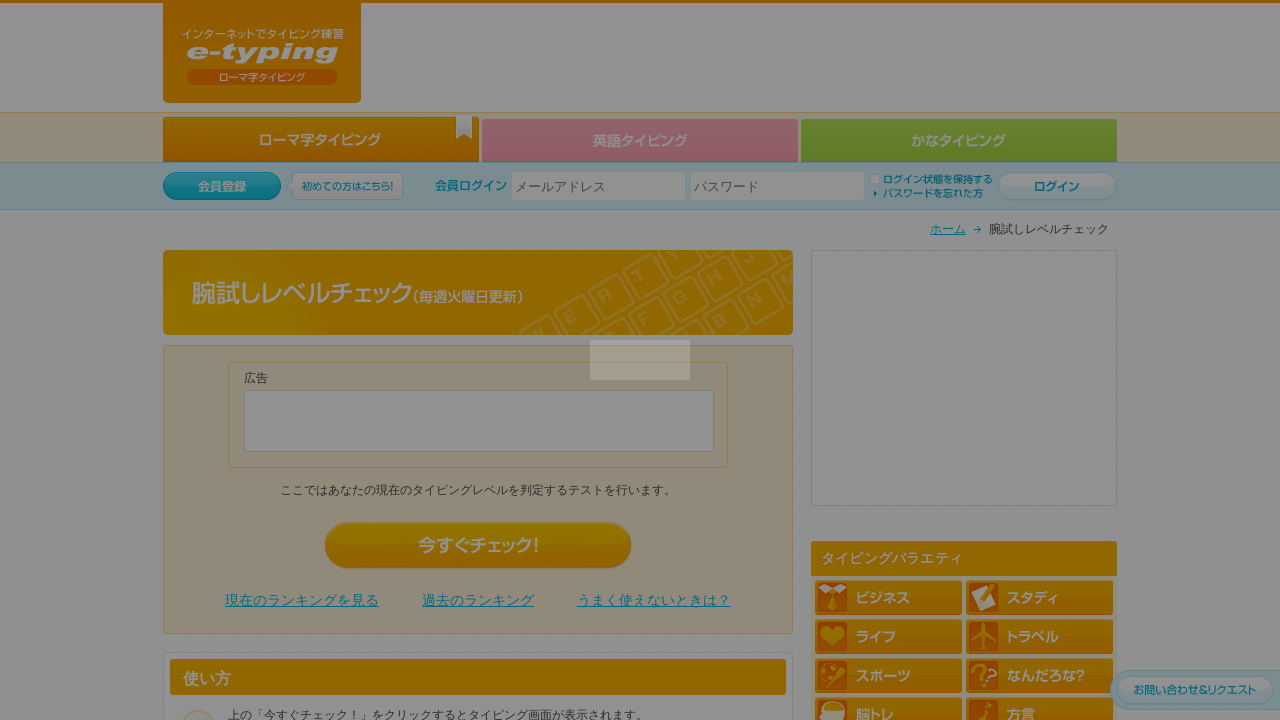

Waited 5 seconds for page to load
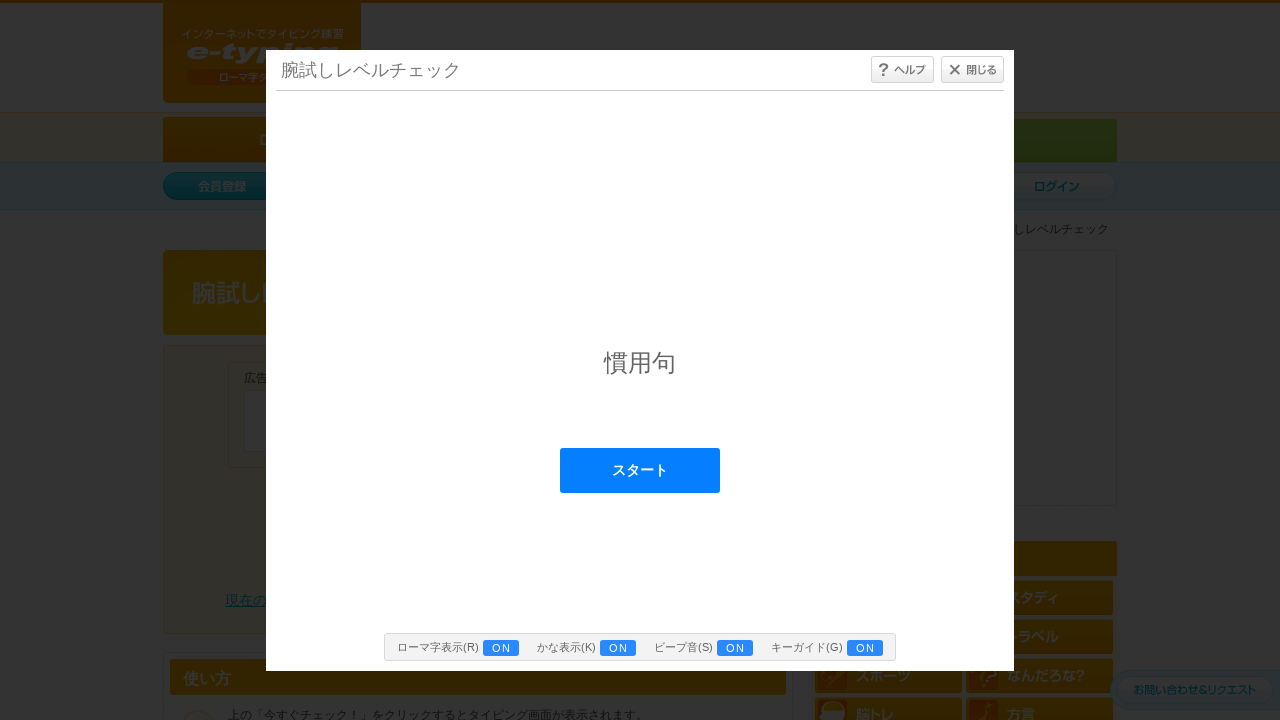

Located typing content iframe
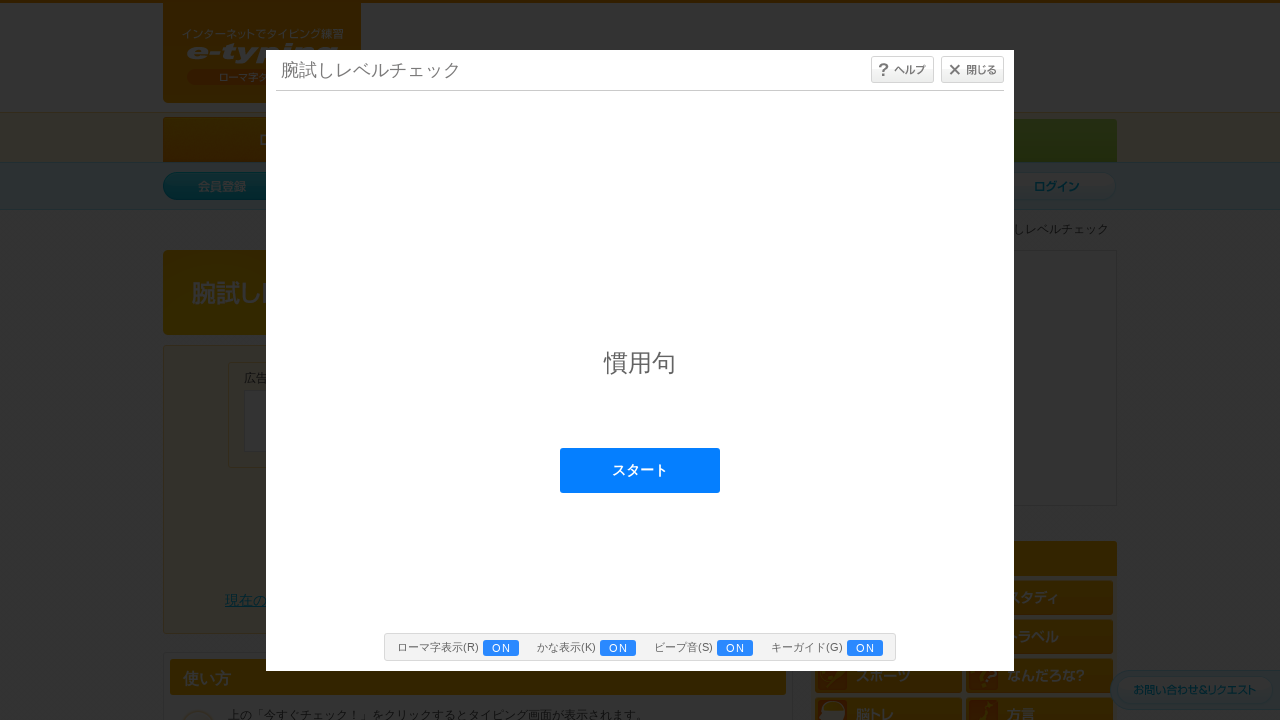

Clicked start button inside iframe at (640, 470) on #typing_content >> internal:control=enter-frame >> #start_btn
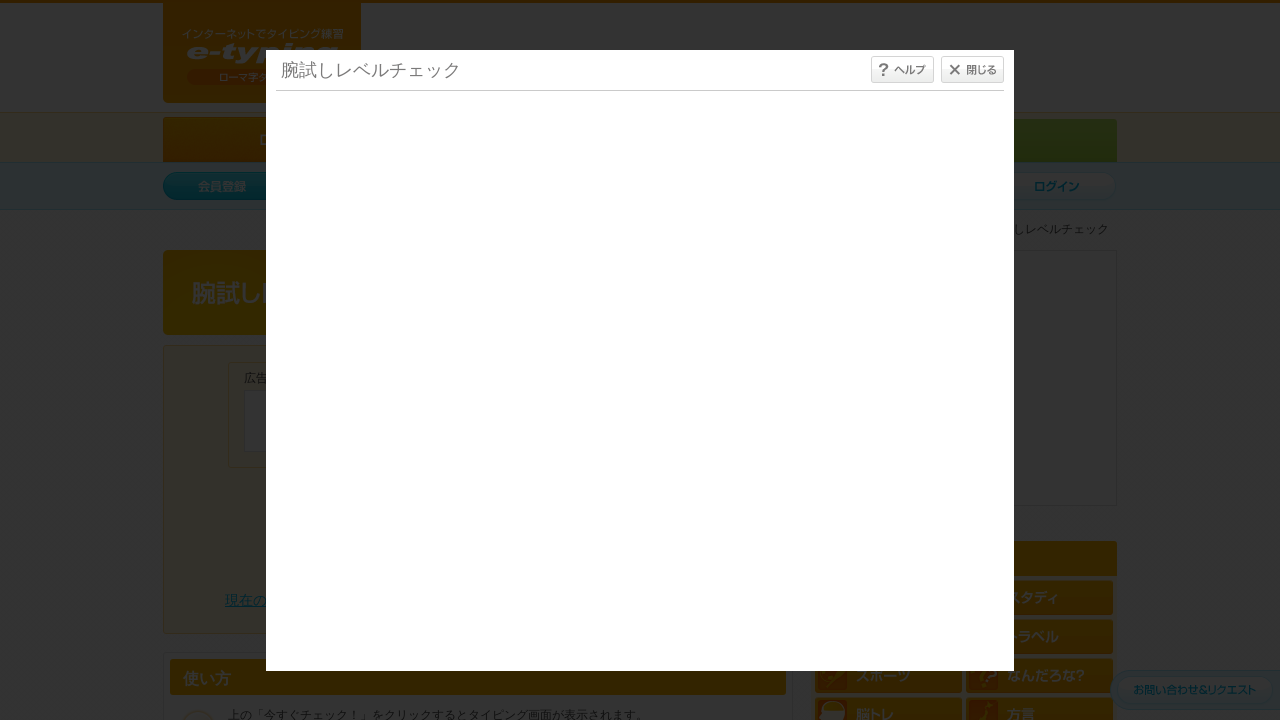

Waited 3 seconds for typing test to initialize
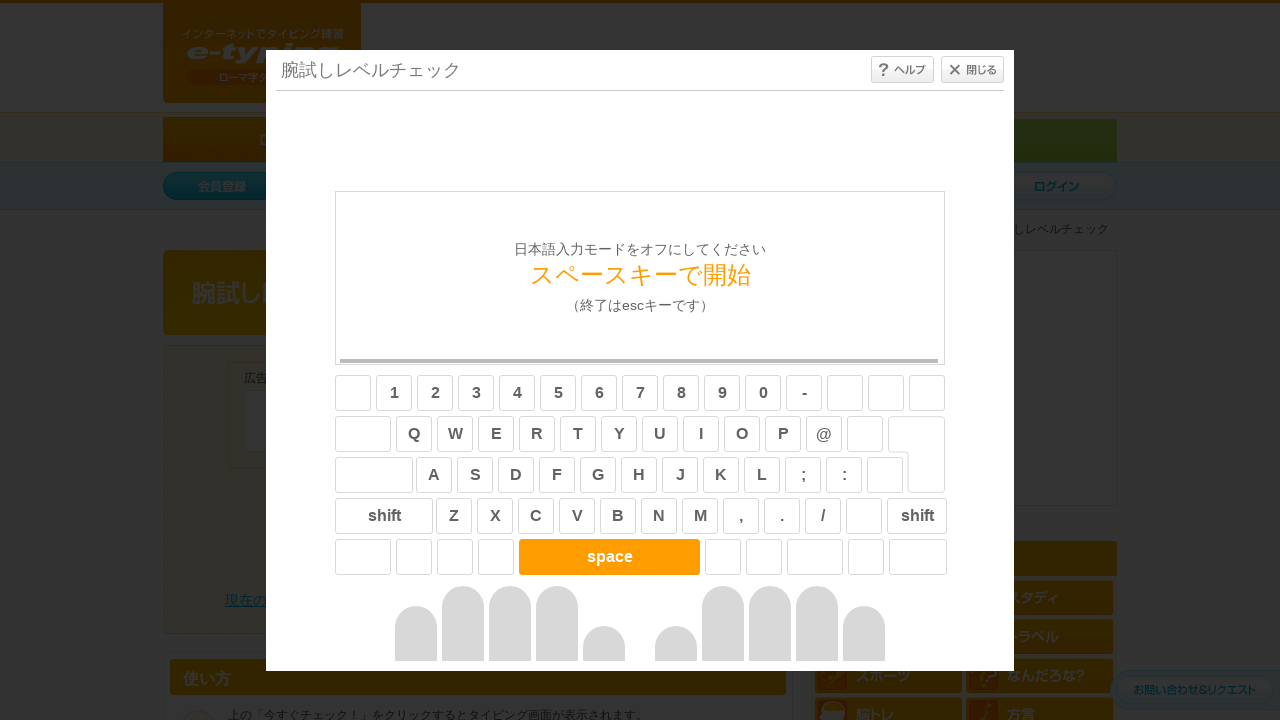

Pressed space to begin typing test
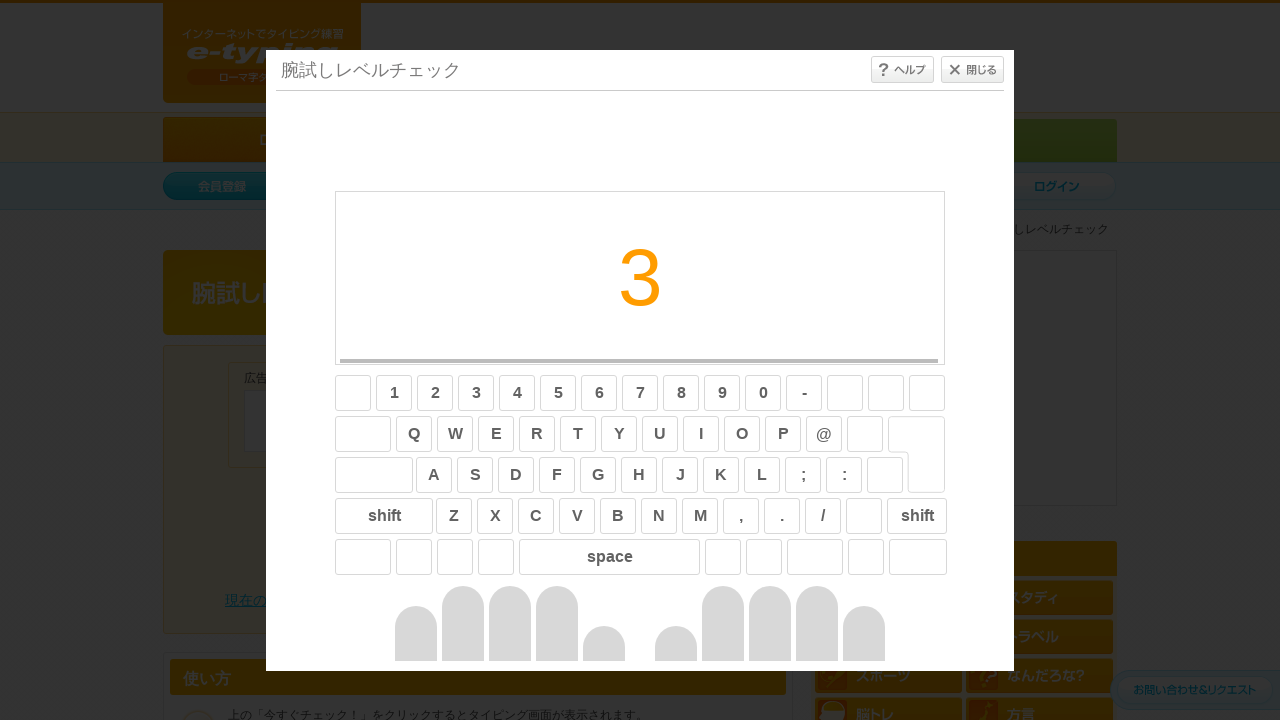

Waited 3 seconds before starting to type
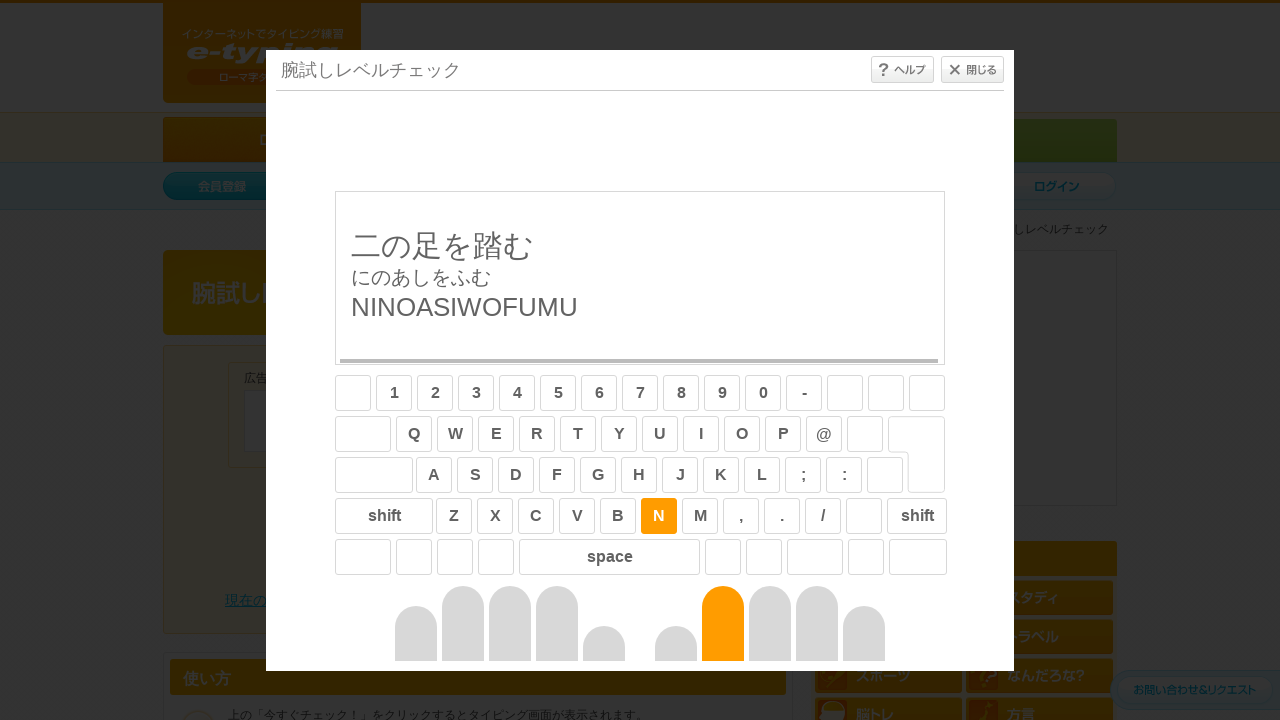

Retrieved sentence text to type: 'ninoasiwofumu'
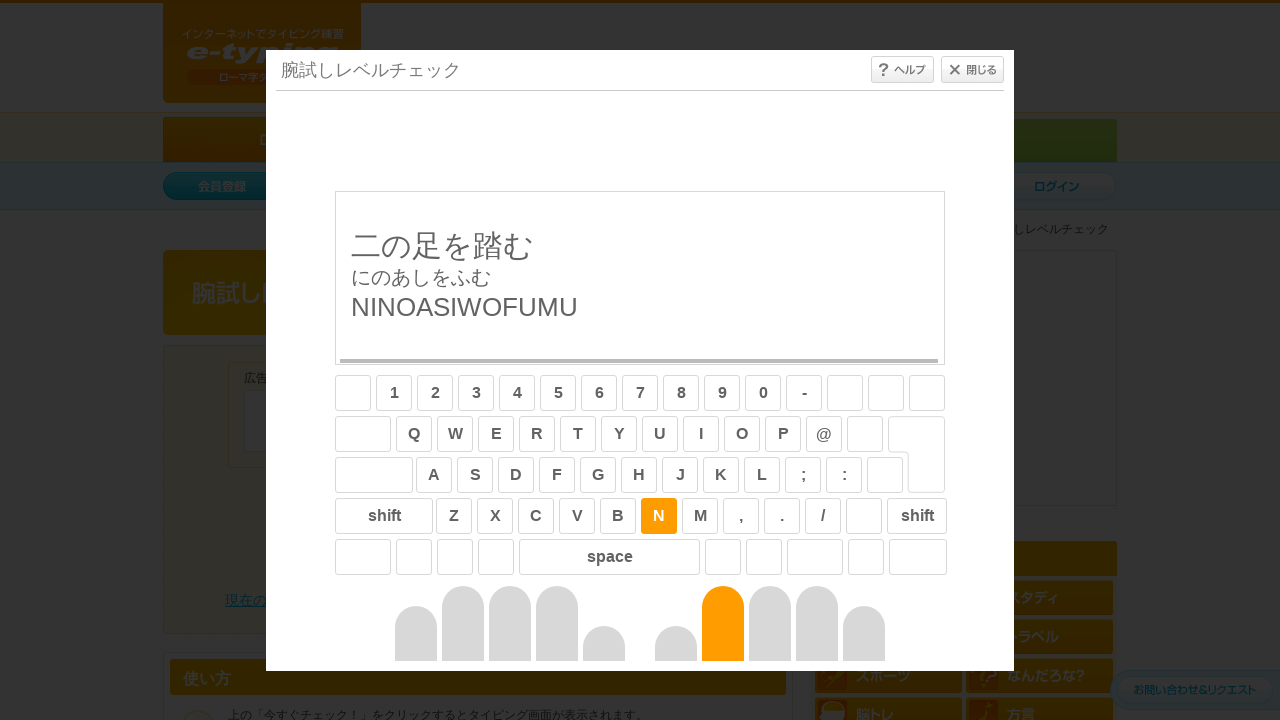

Typed all characters in sentence
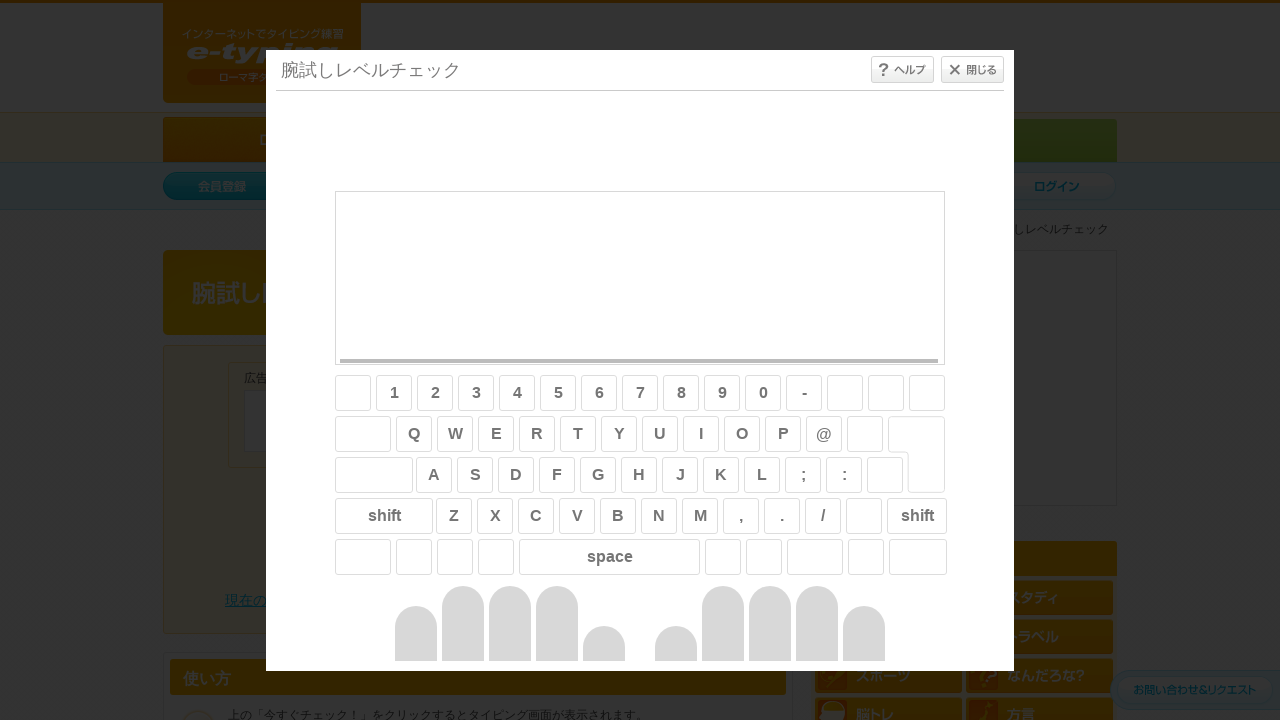

Waited 1 second before next sentence
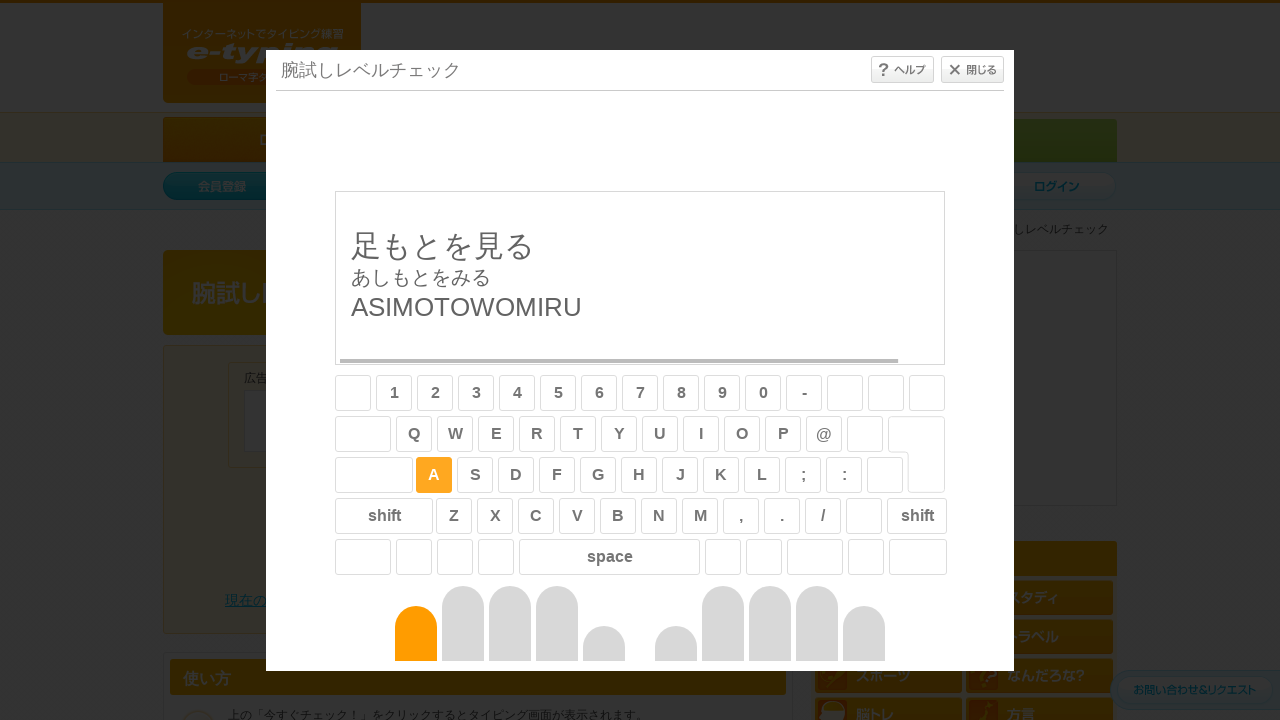

Retrieved sentence text to type: 'asimotowomiru'
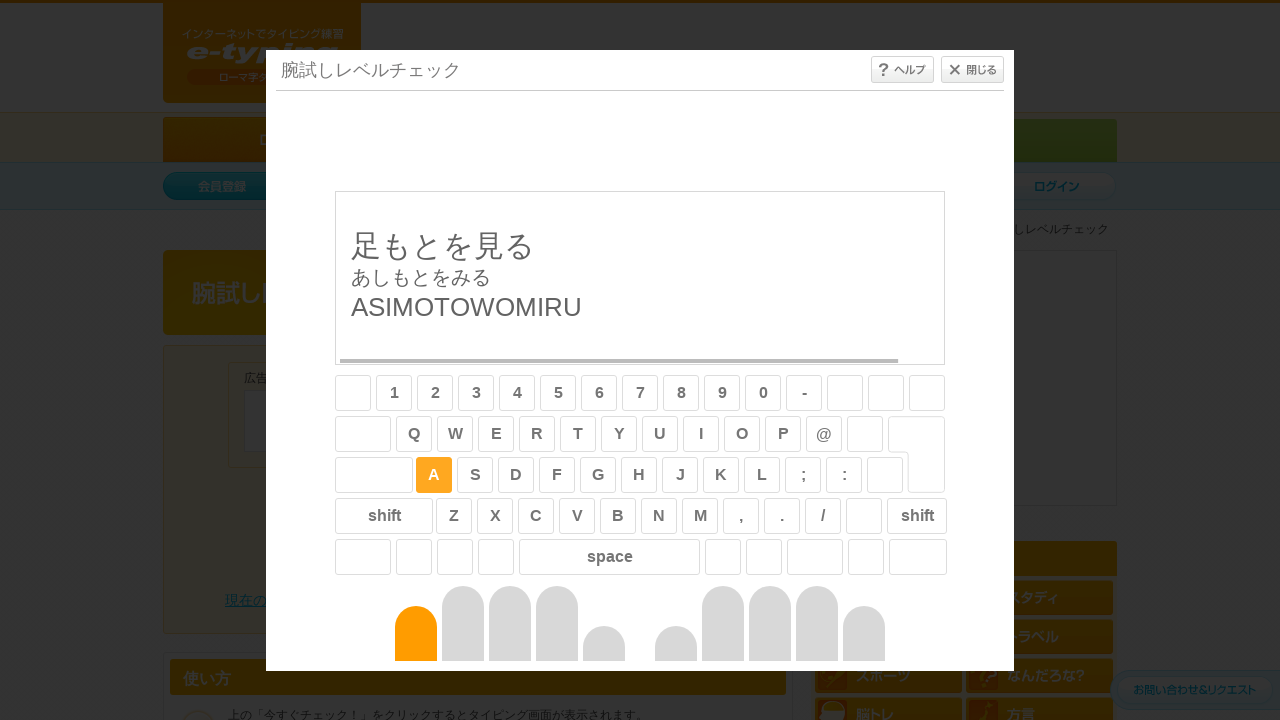

Typed all characters in sentence
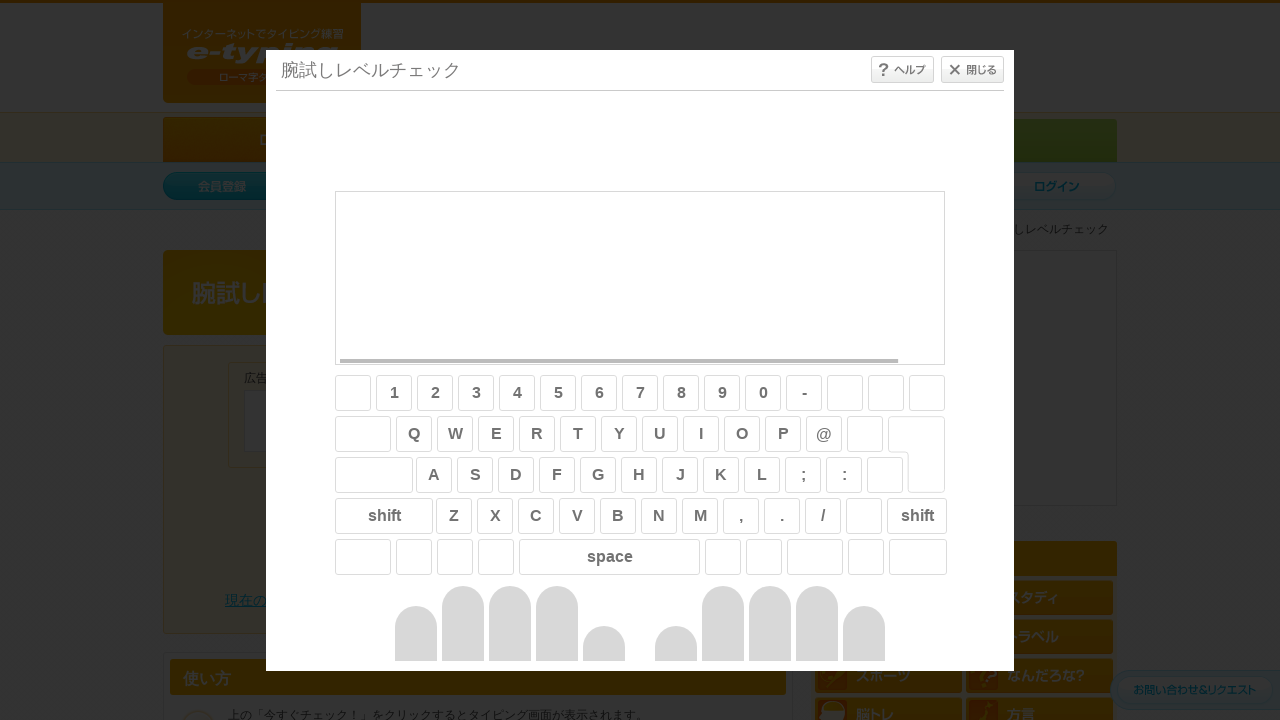

Waited 1 second before next sentence
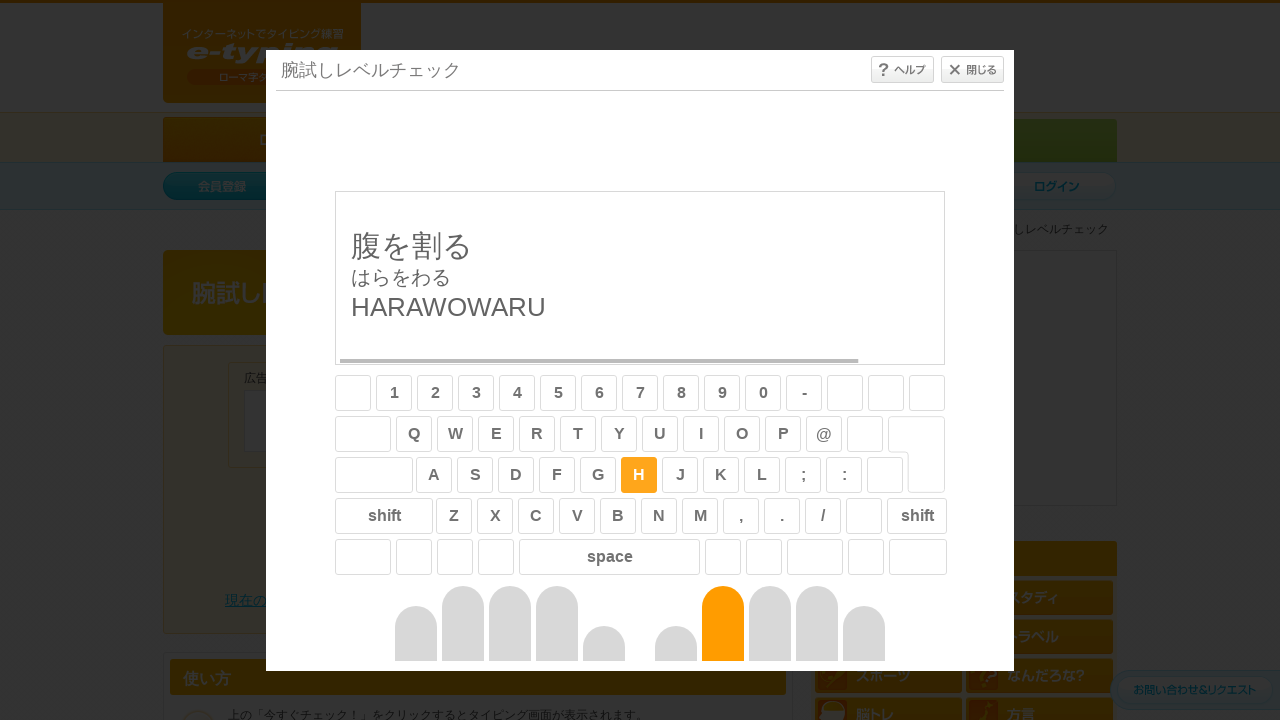

Retrieved sentence text to type: 'harawowaru'
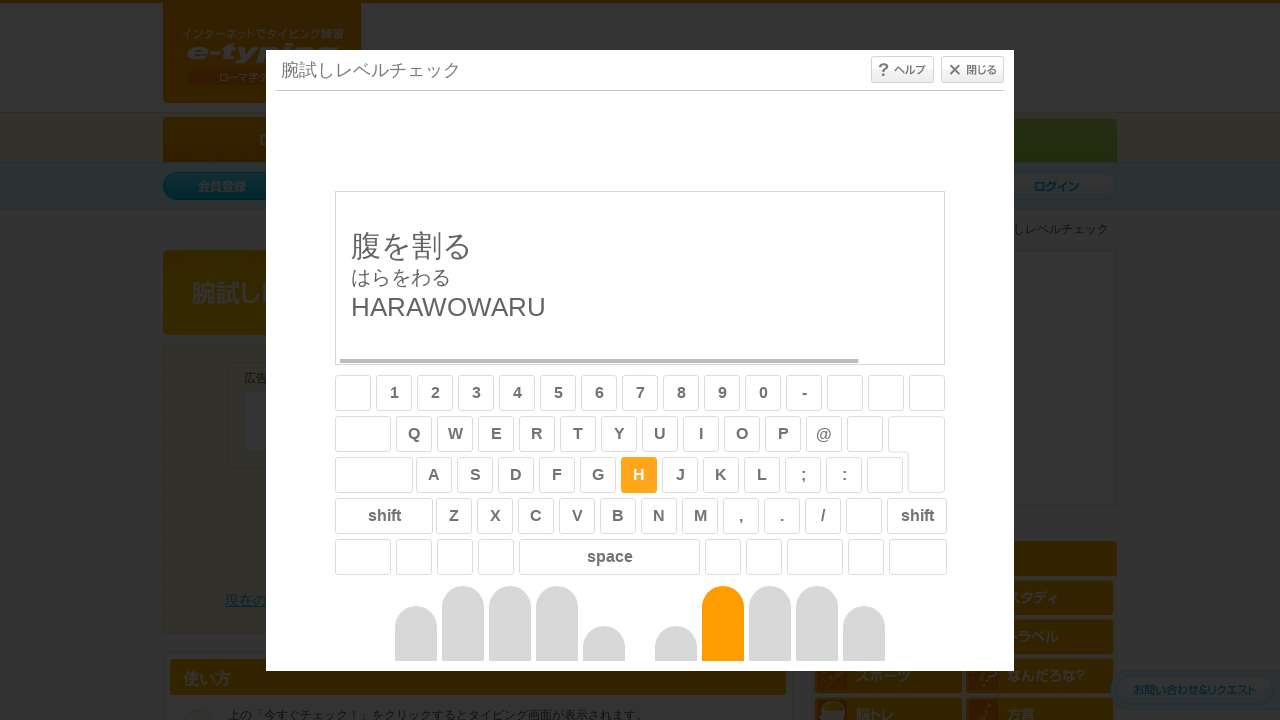

Typed all characters in sentence
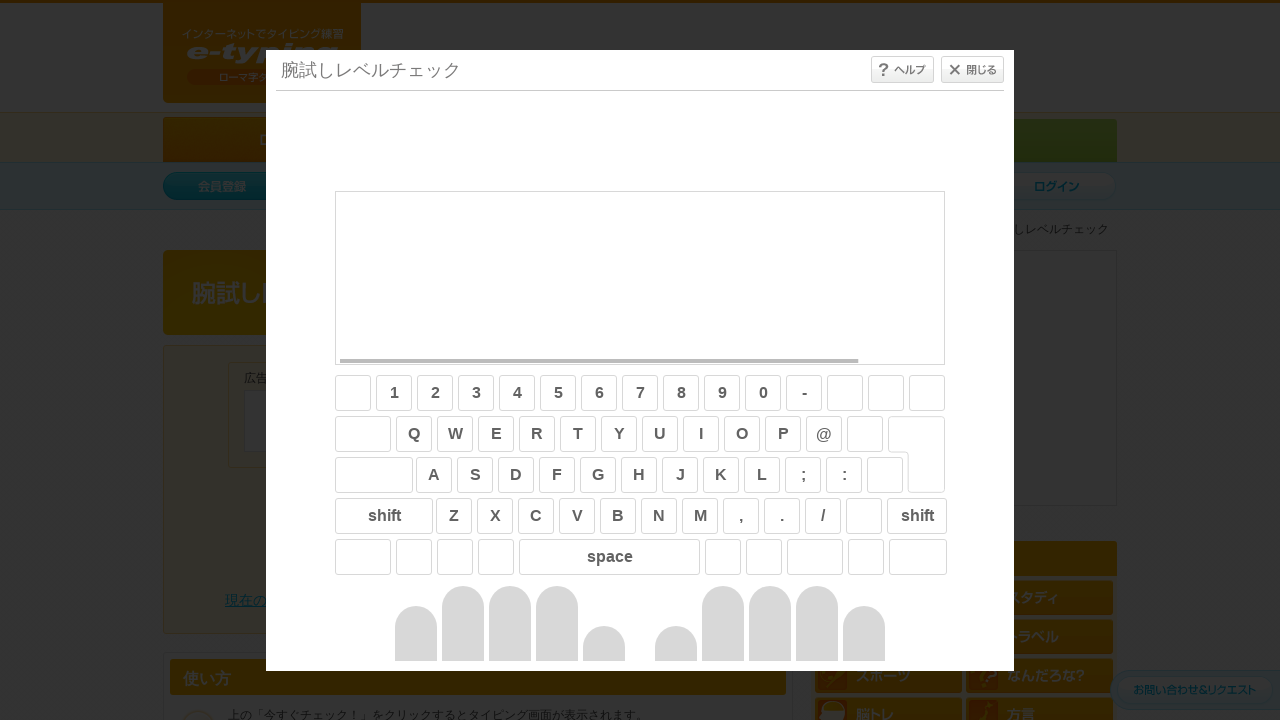

Waited 1 second before next sentence
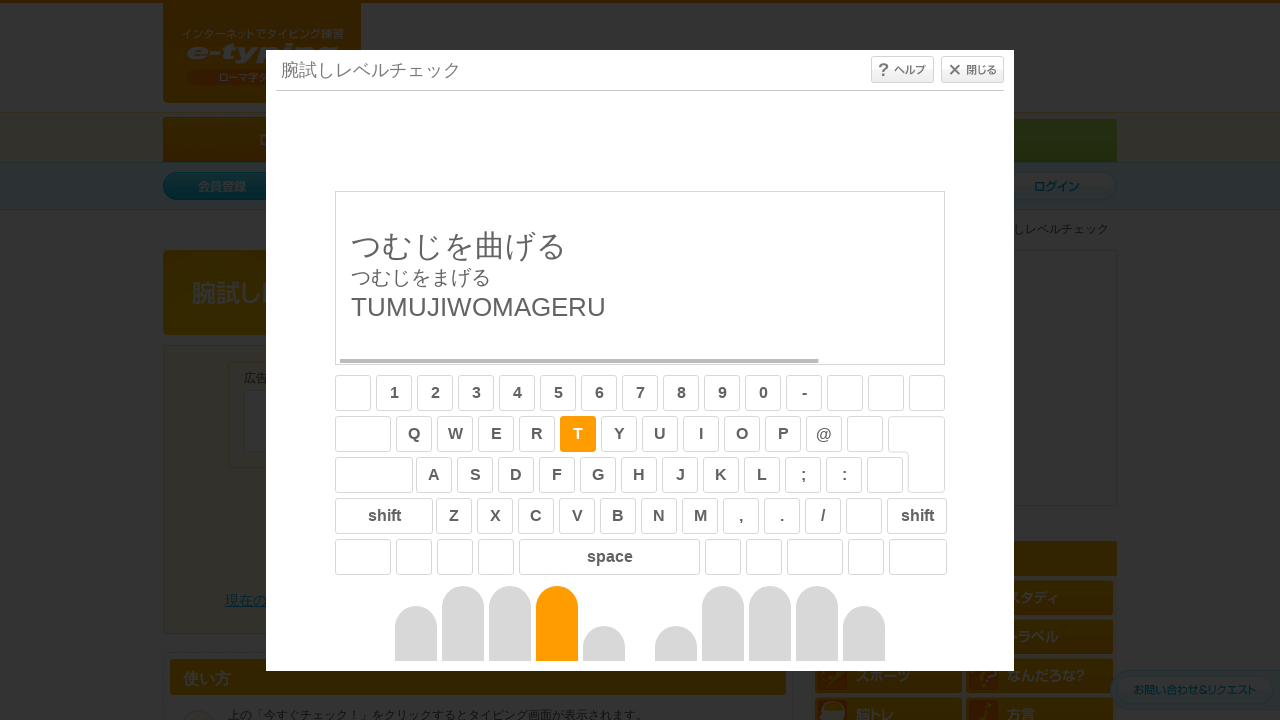

Retrieved sentence text to type: 'tumujiwomageru'
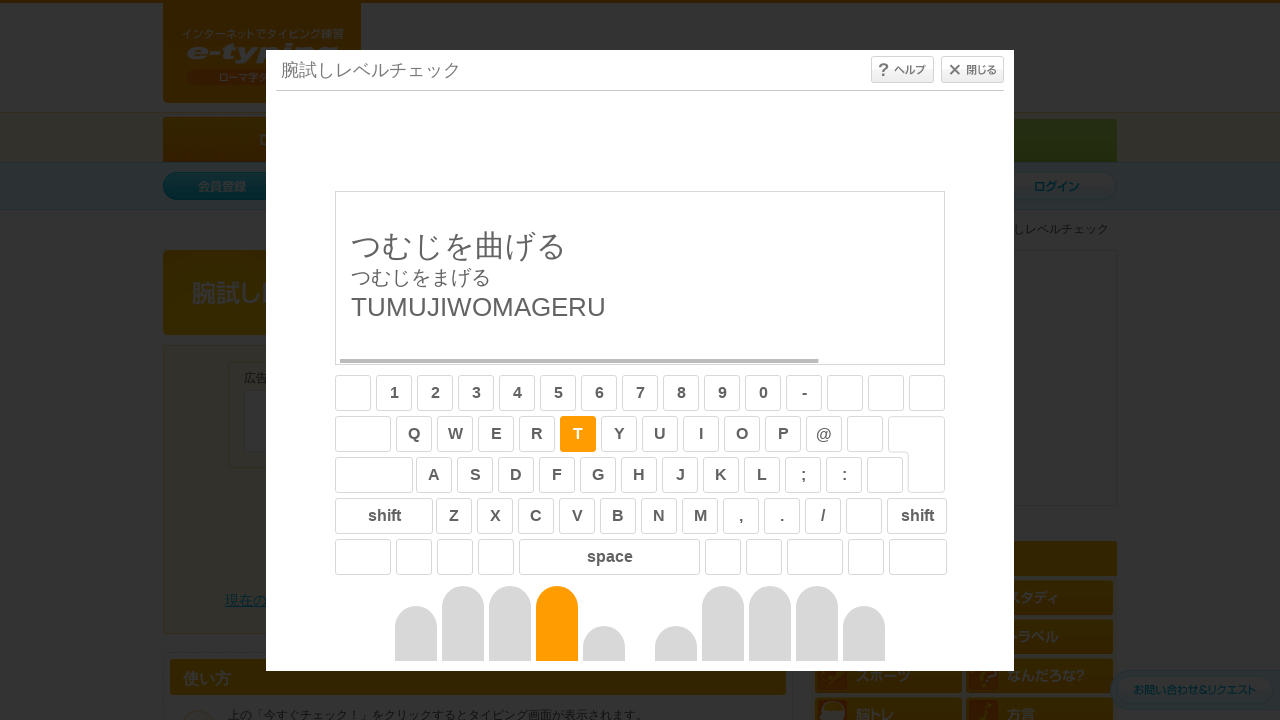

Typed all characters in sentence
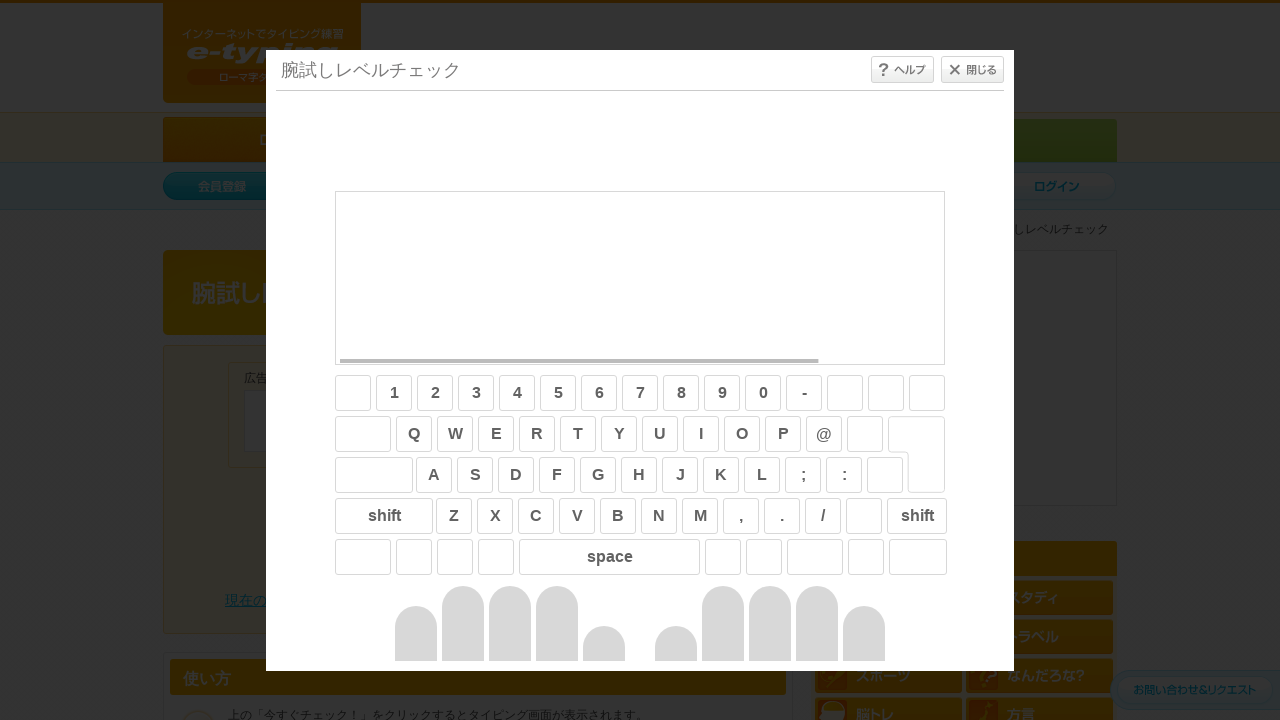

Waited 1 second before next sentence
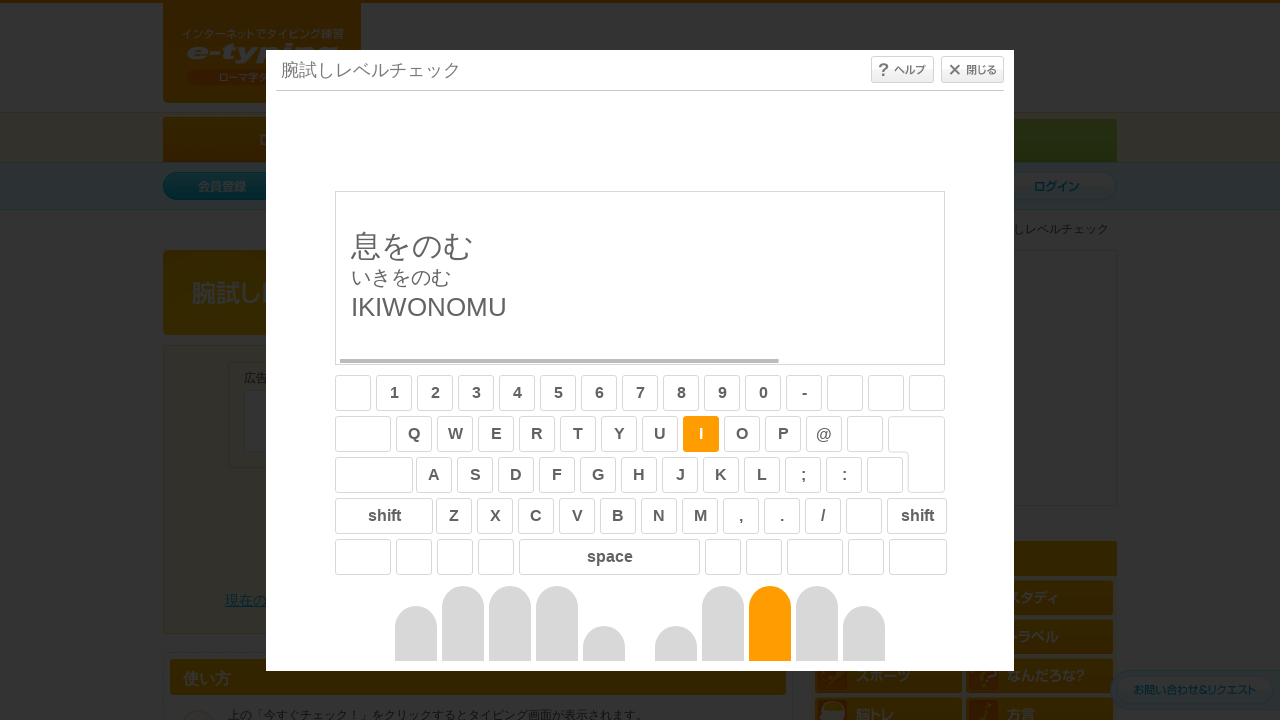

Retrieved sentence text to type: 'ikiwonomu'
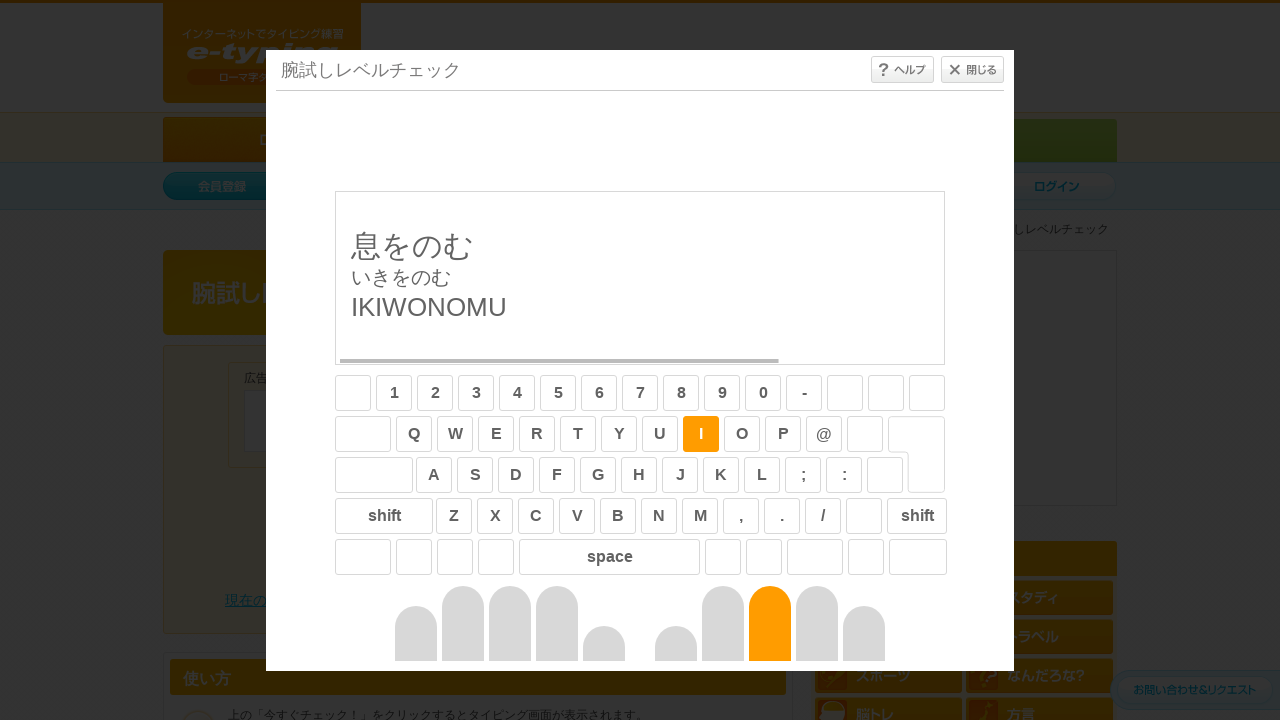

Typed all characters in sentence
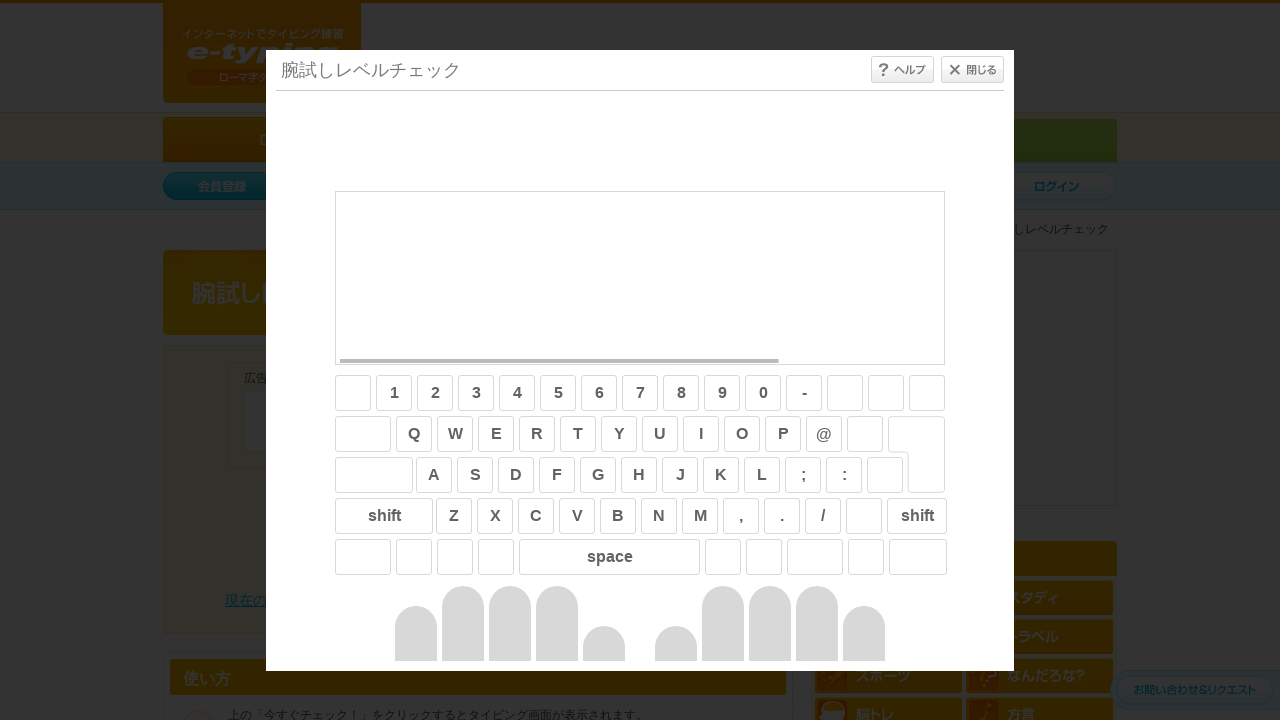

Waited 1 second before next sentence
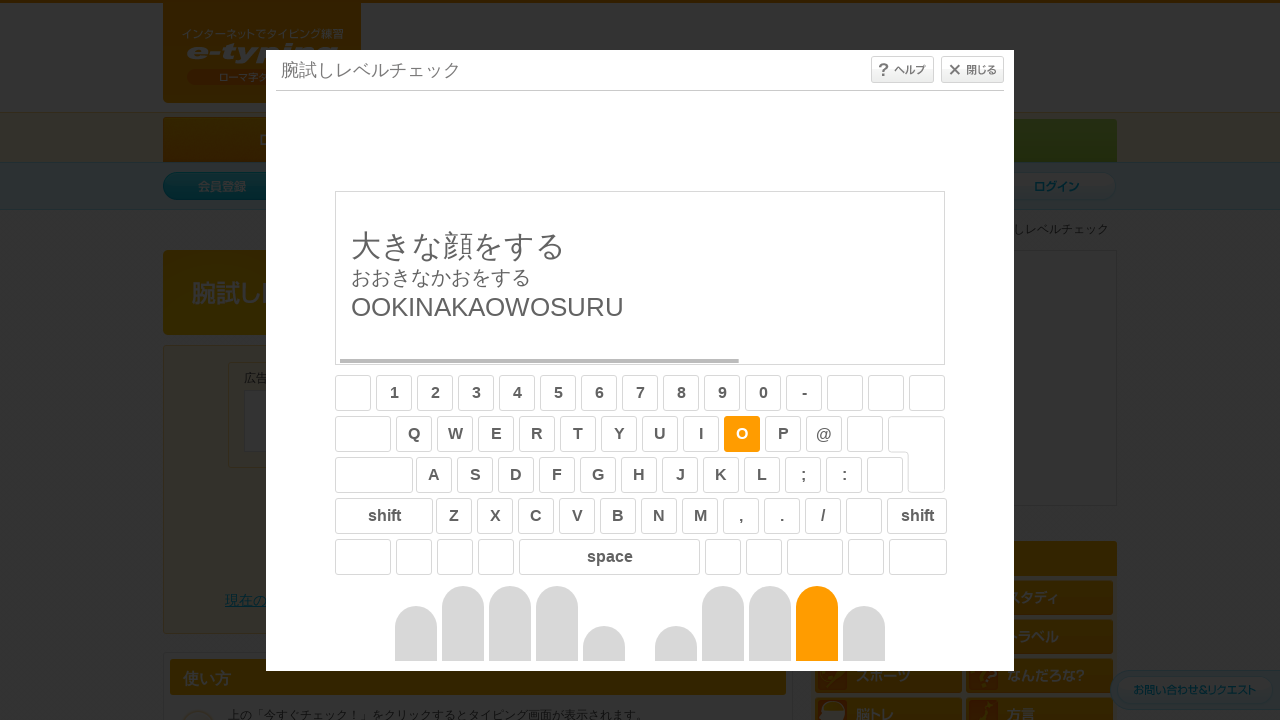

Retrieved sentence text to type: 'ookinakaowosuru'
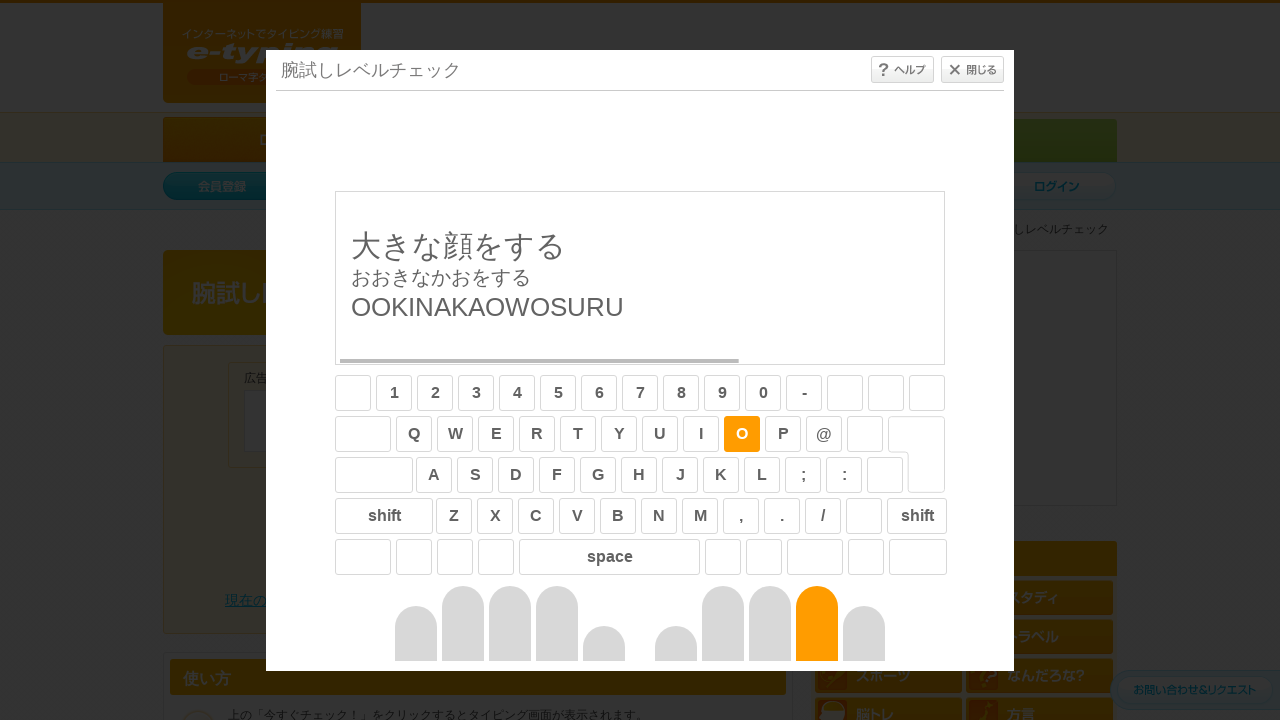

Typed all characters in sentence
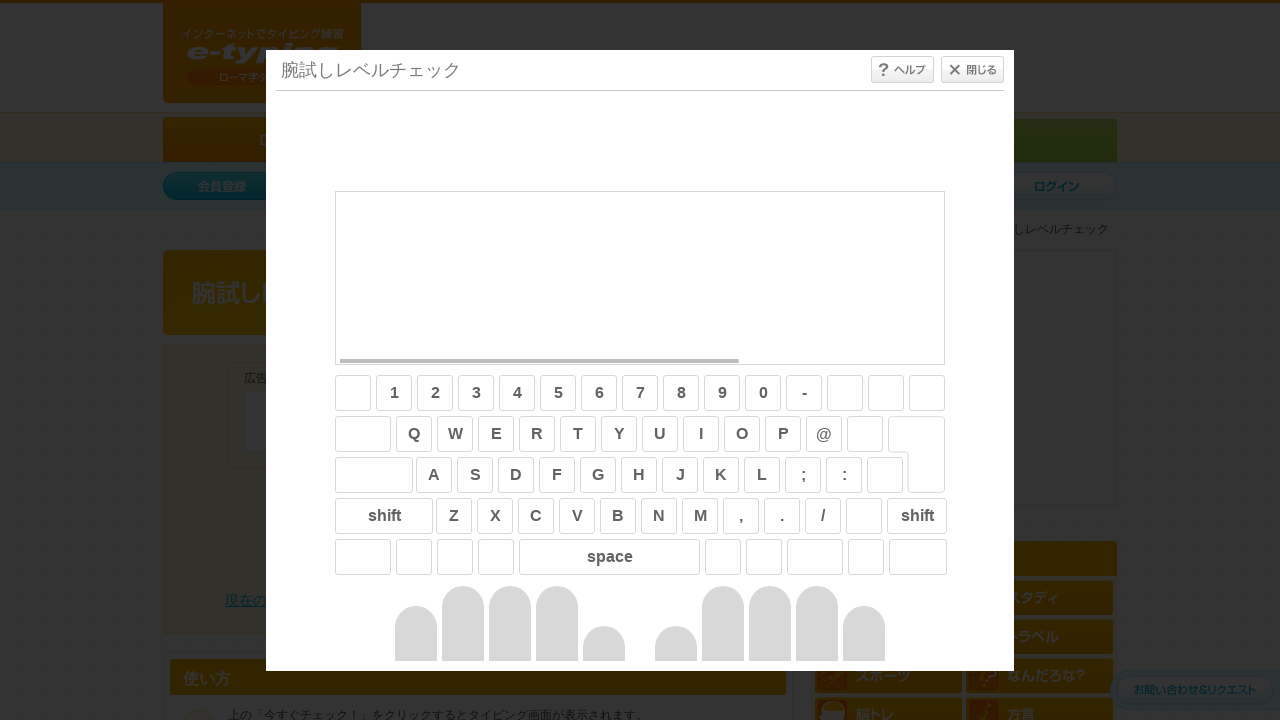

Waited 1 second before next sentence
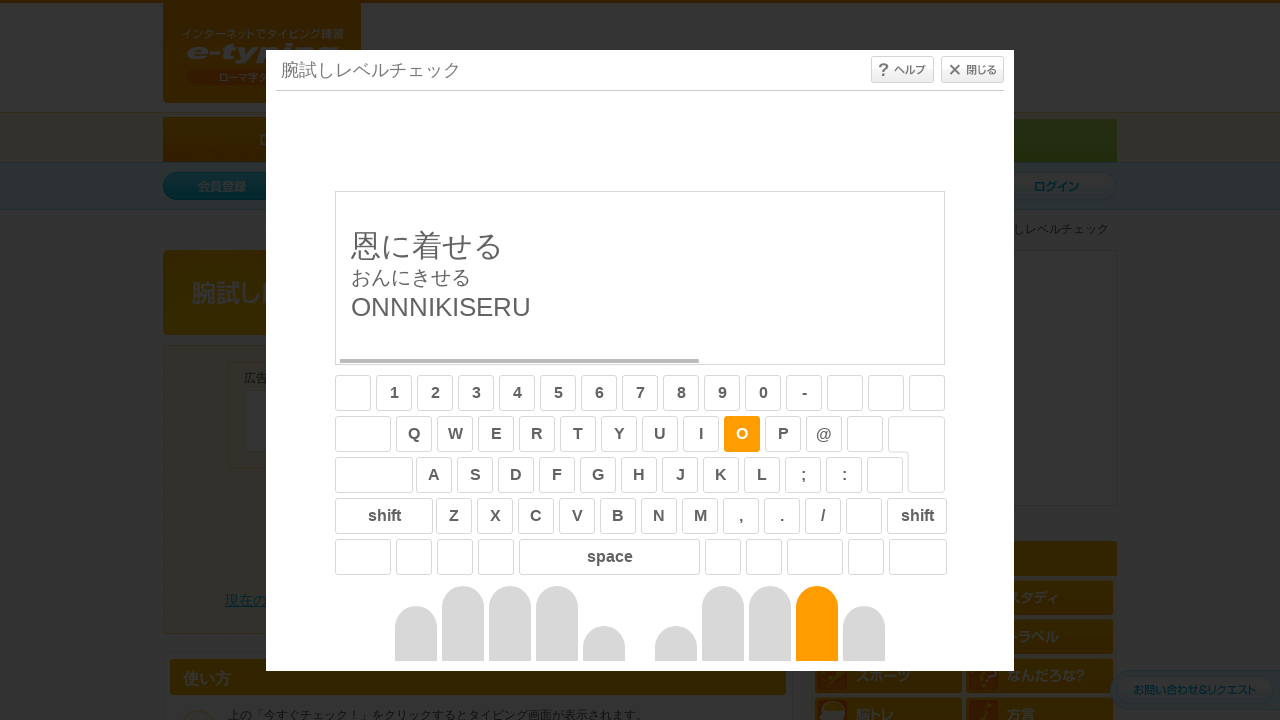

Retrieved sentence text to type: 'onnnikiseru'
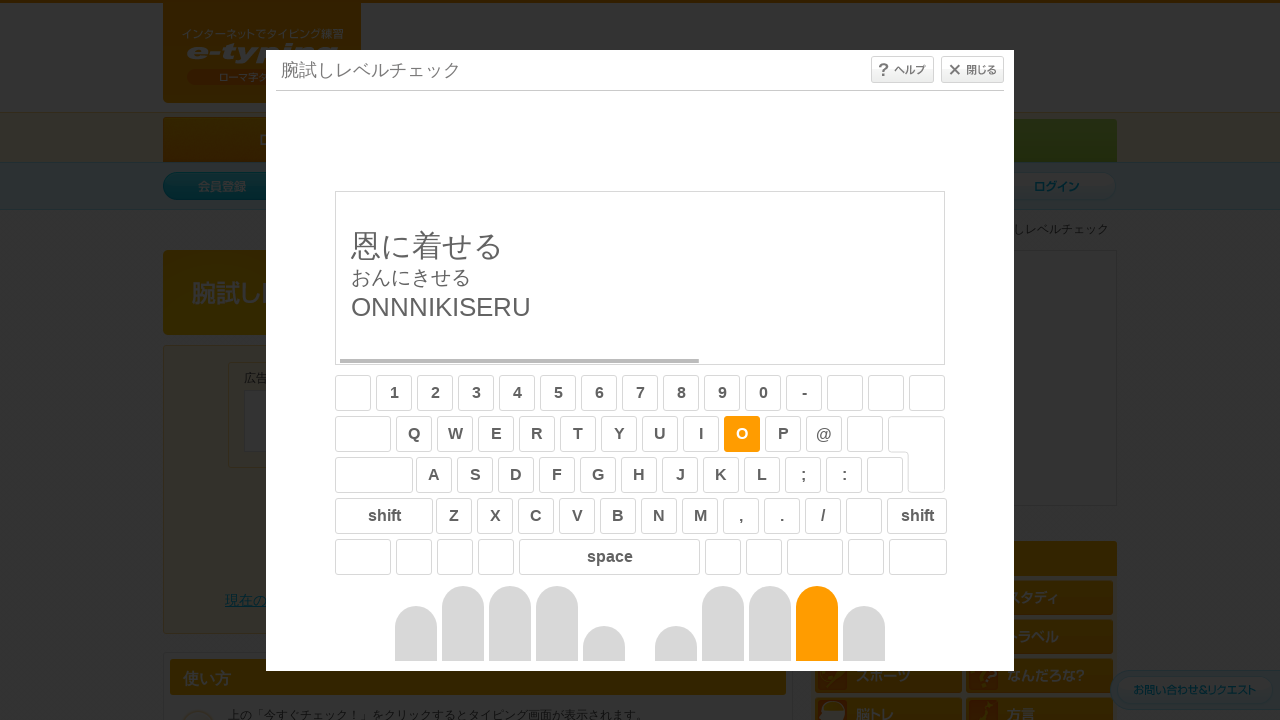

Typed all characters in sentence
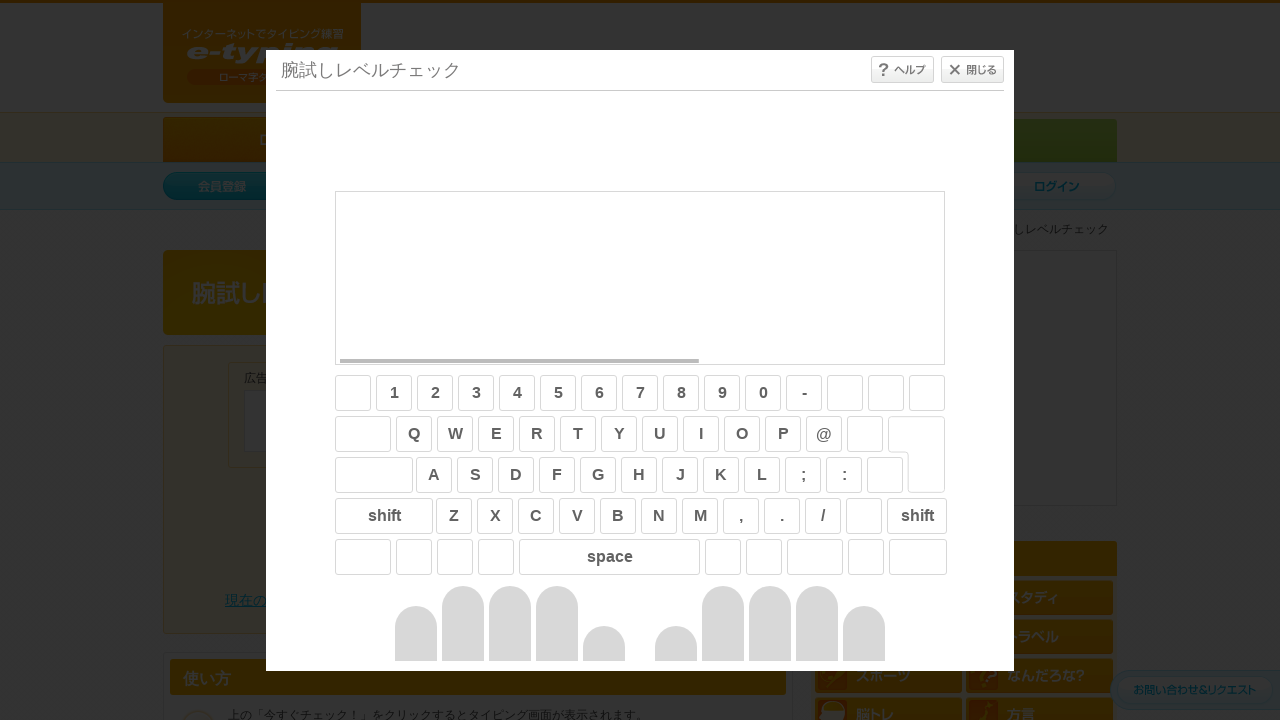

Waited 1 second before next sentence
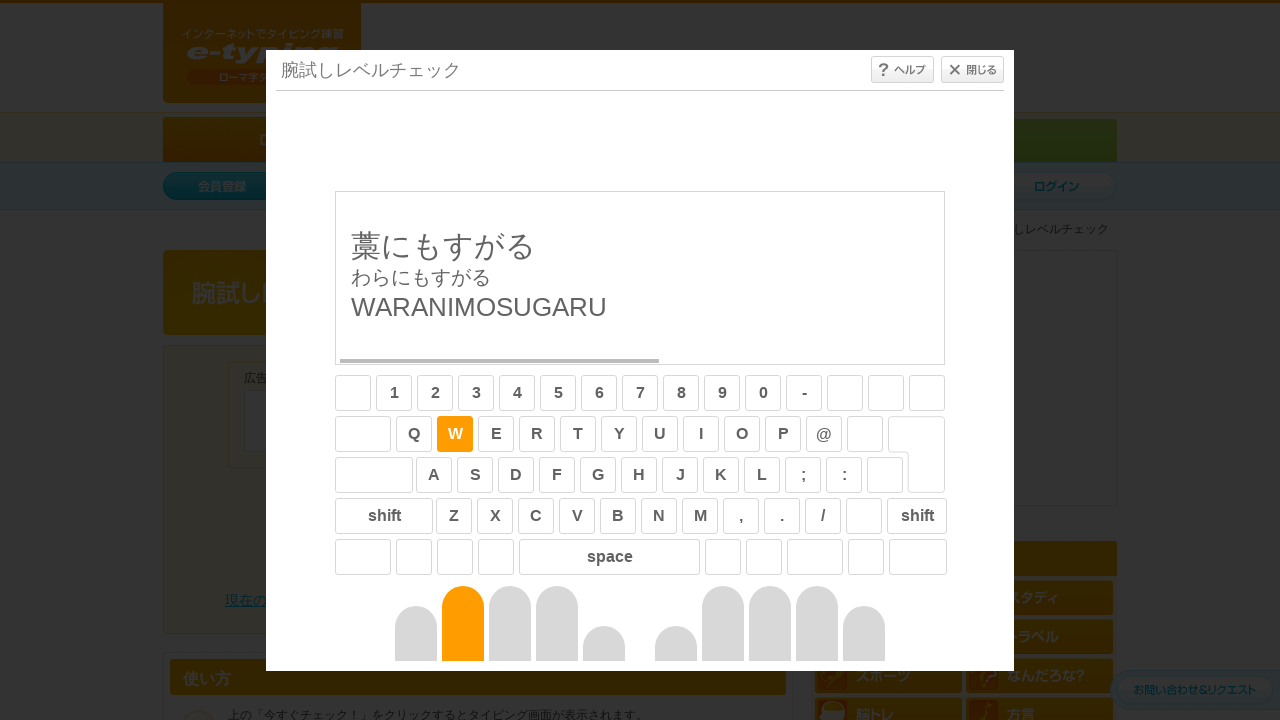

Retrieved sentence text to type: 'waranimosugaru'
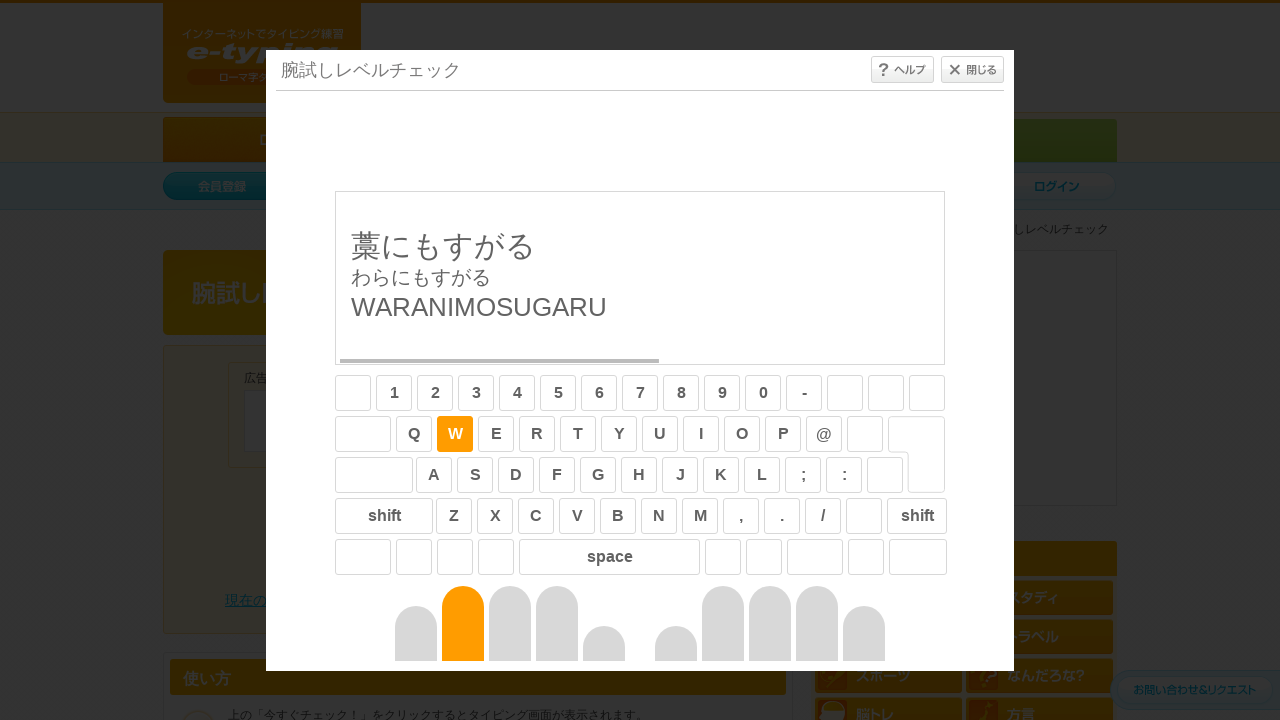

Typed all characters in sentence
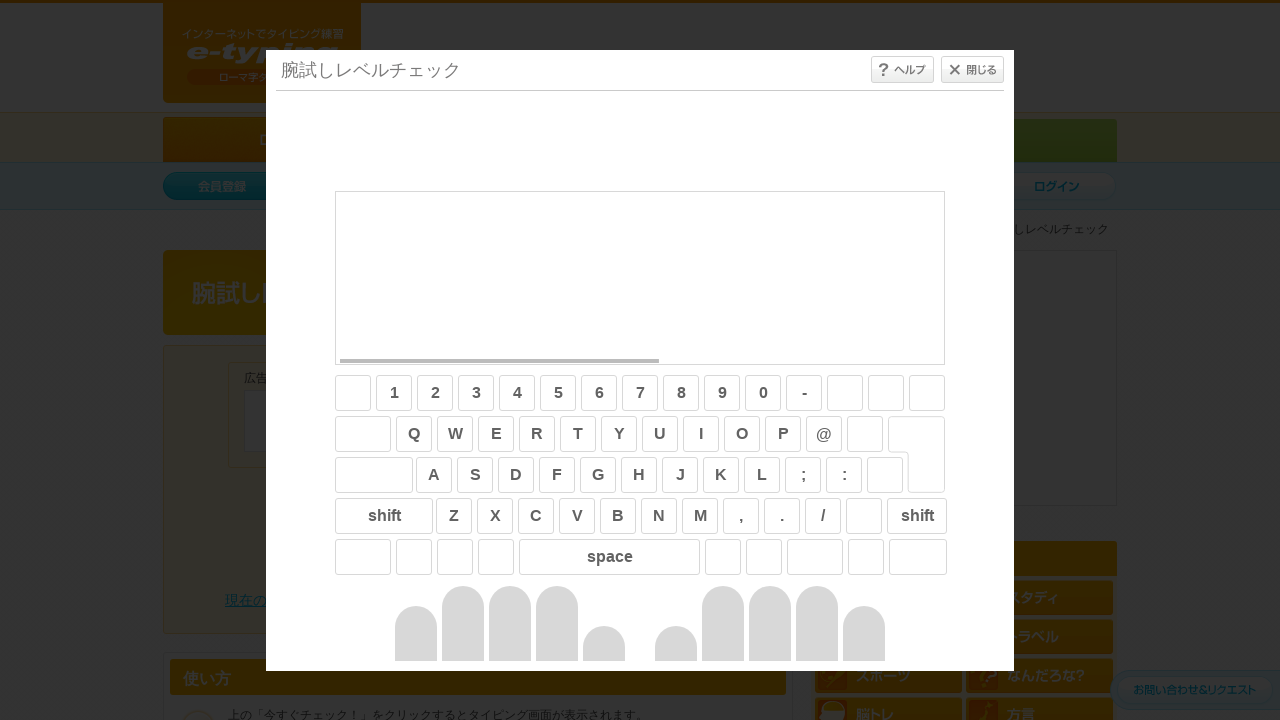

Waited 1 second before next sentence
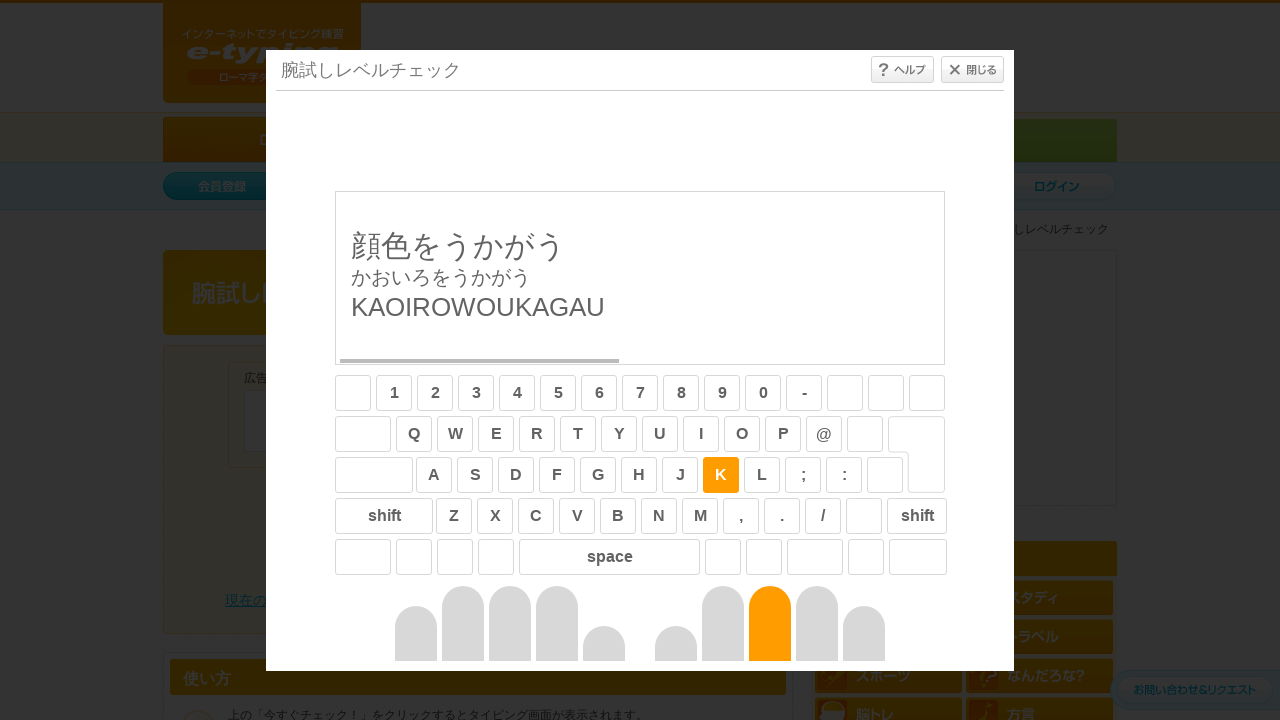

Retrieved sentence text to type: 'kaoirowoukagau'
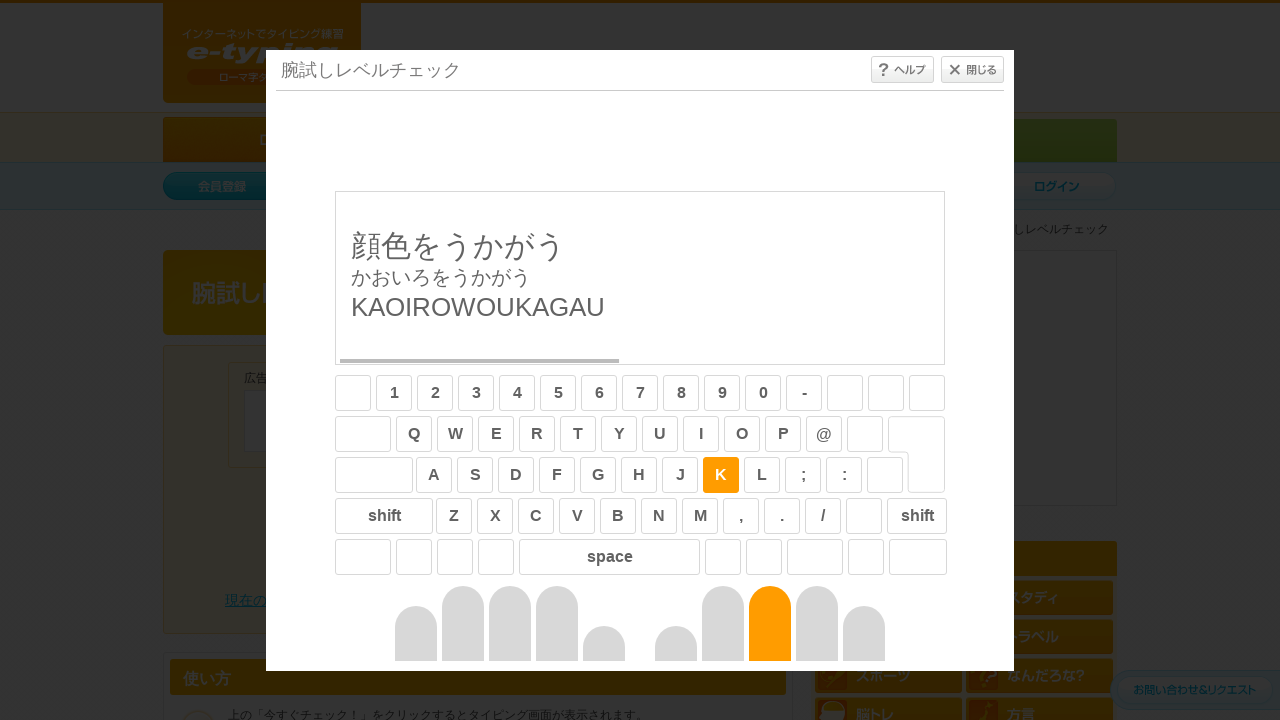

Typed all characters in sentence
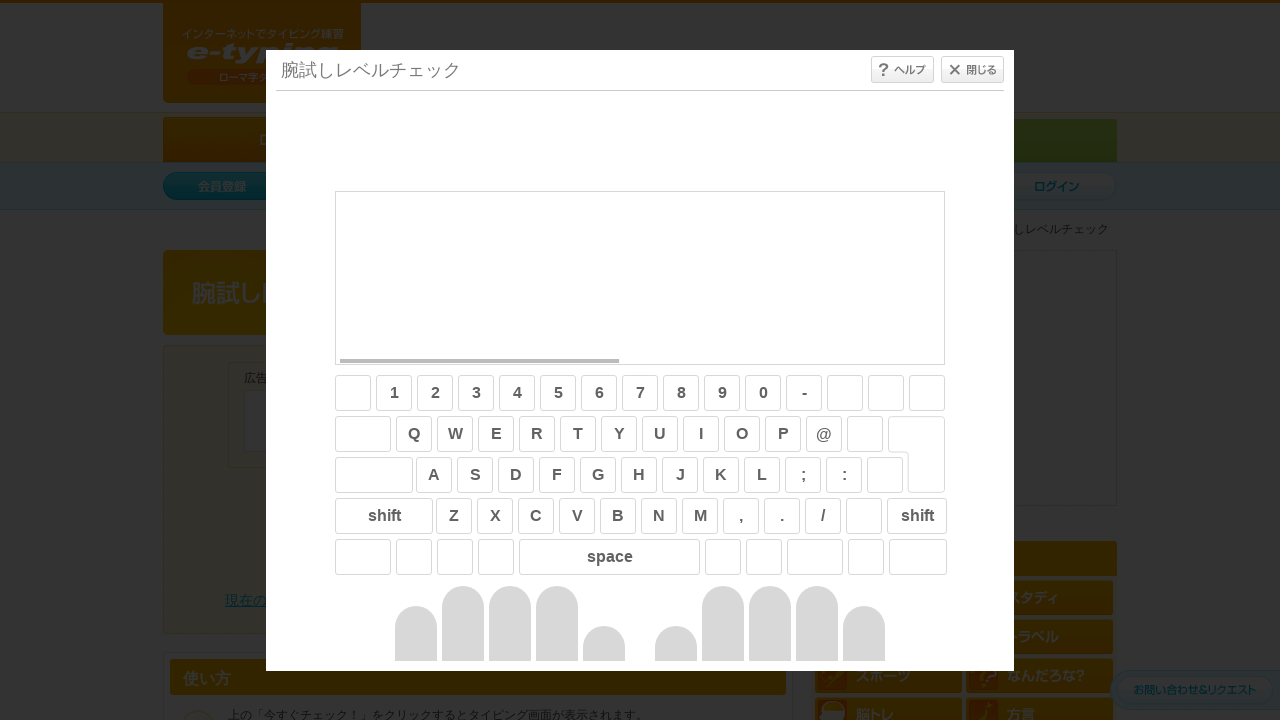

Waited 1 second before next sentence
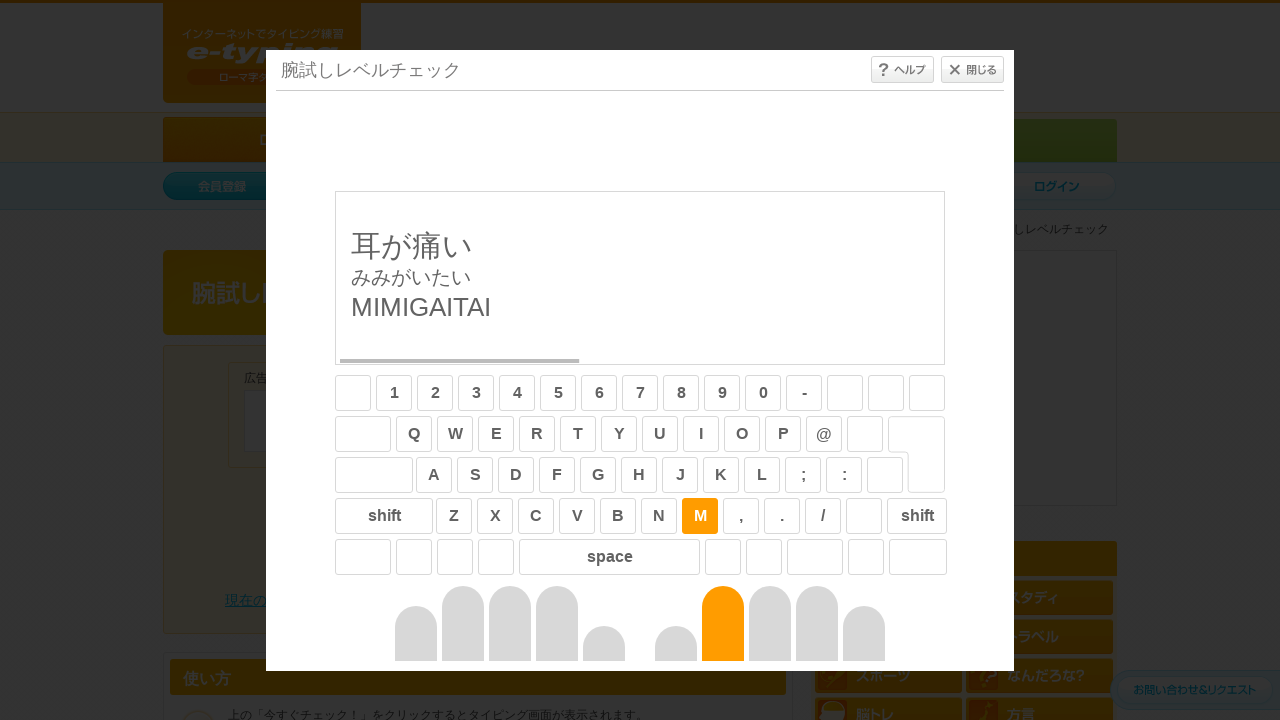

Retrieved sentence text to type: 'mimigaitai'
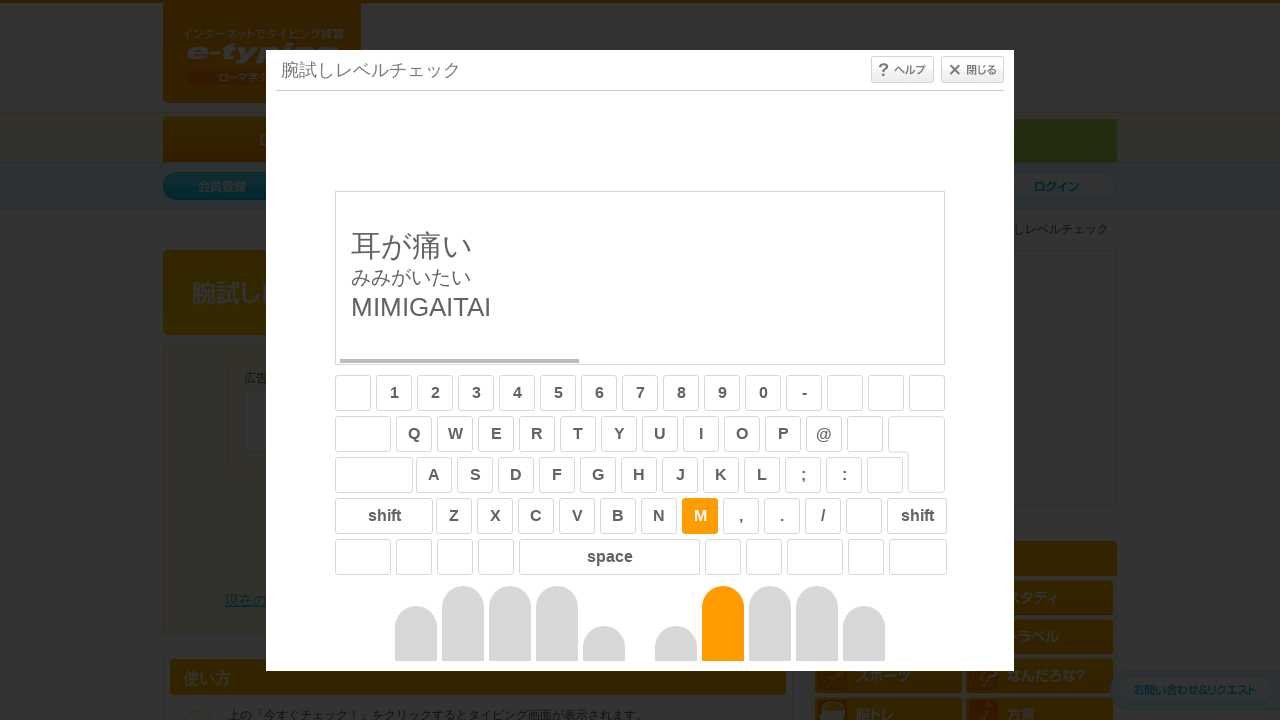

Typed all characters in sentence
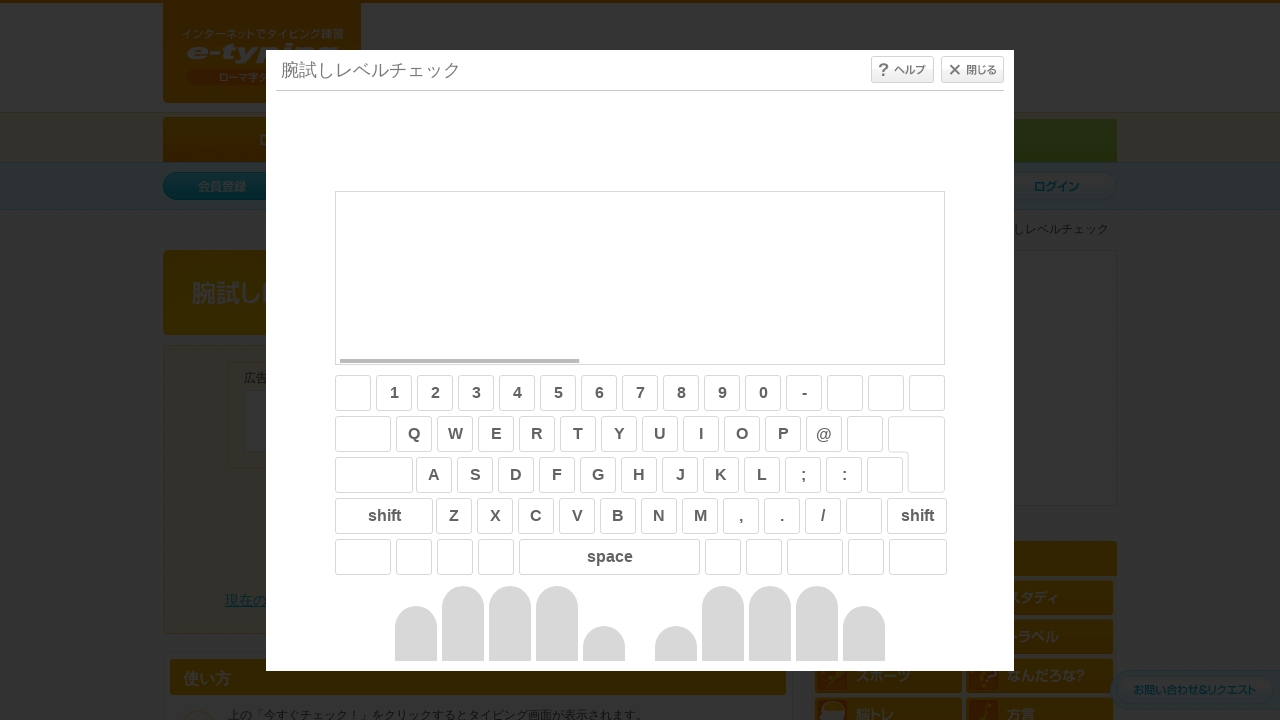

Waited 1 second before next sentence
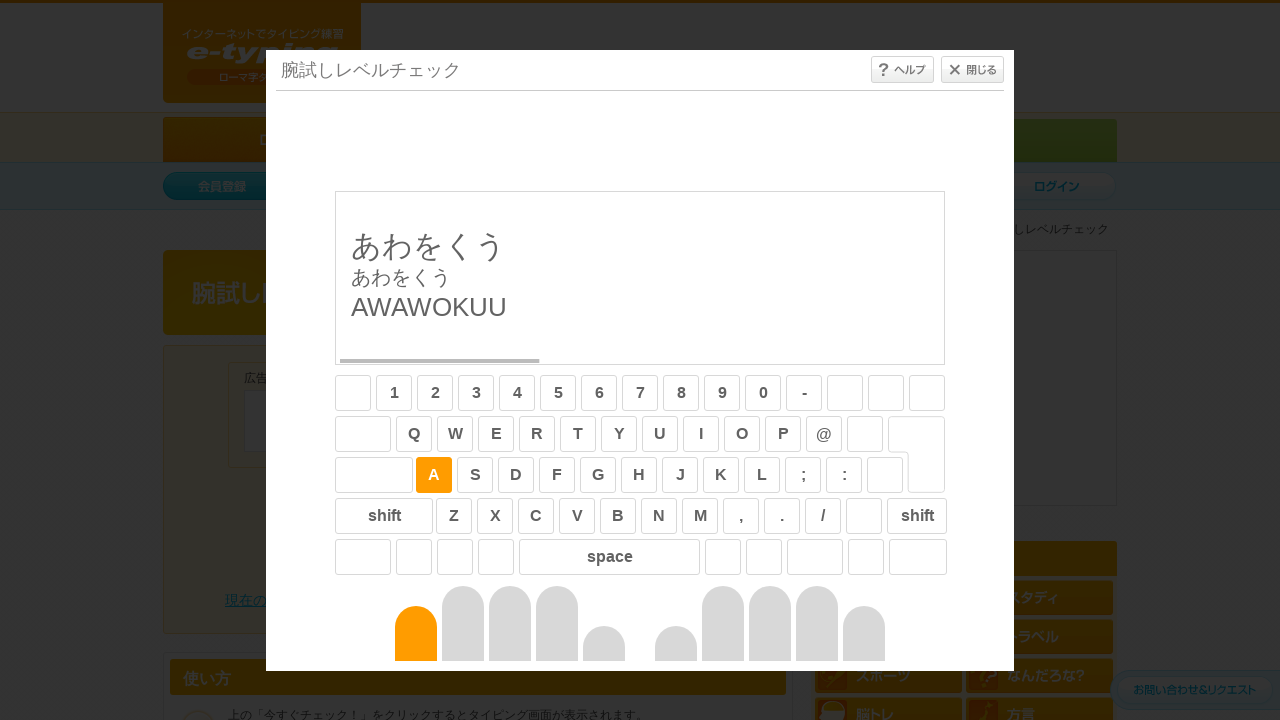

Retrieved sentence text to type: 'awawokuu'
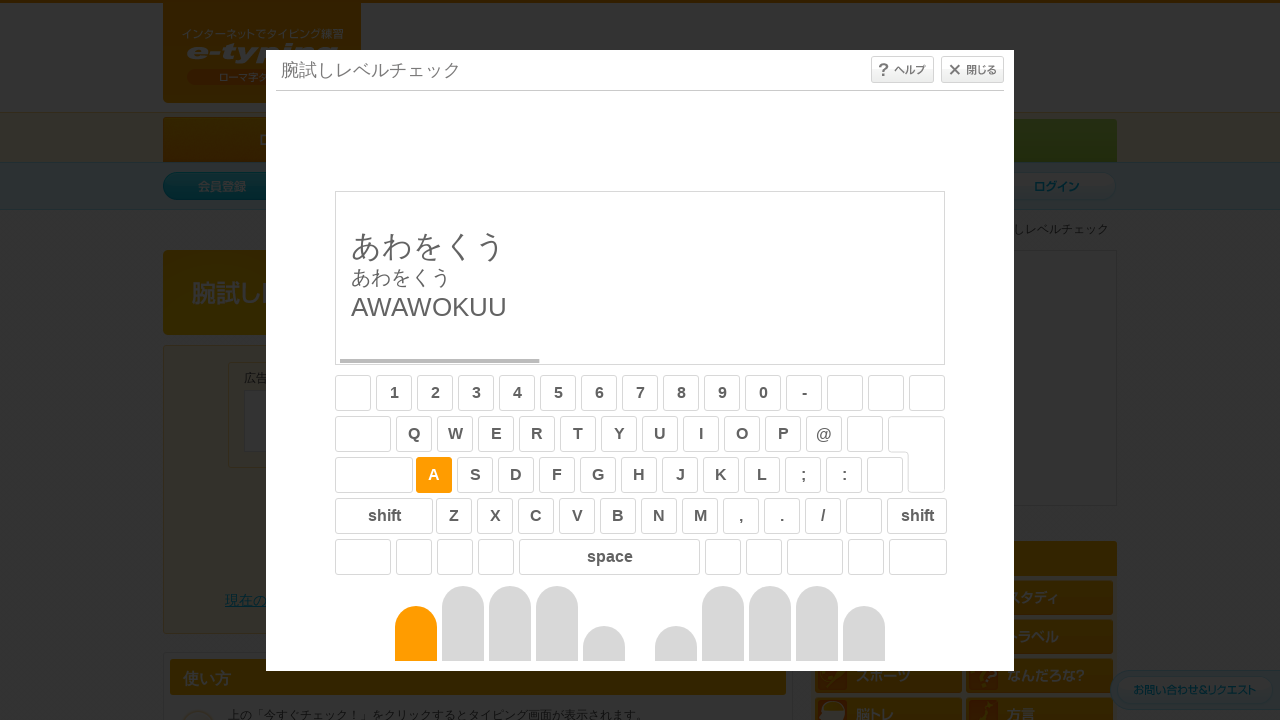

Typed all characters in sentence
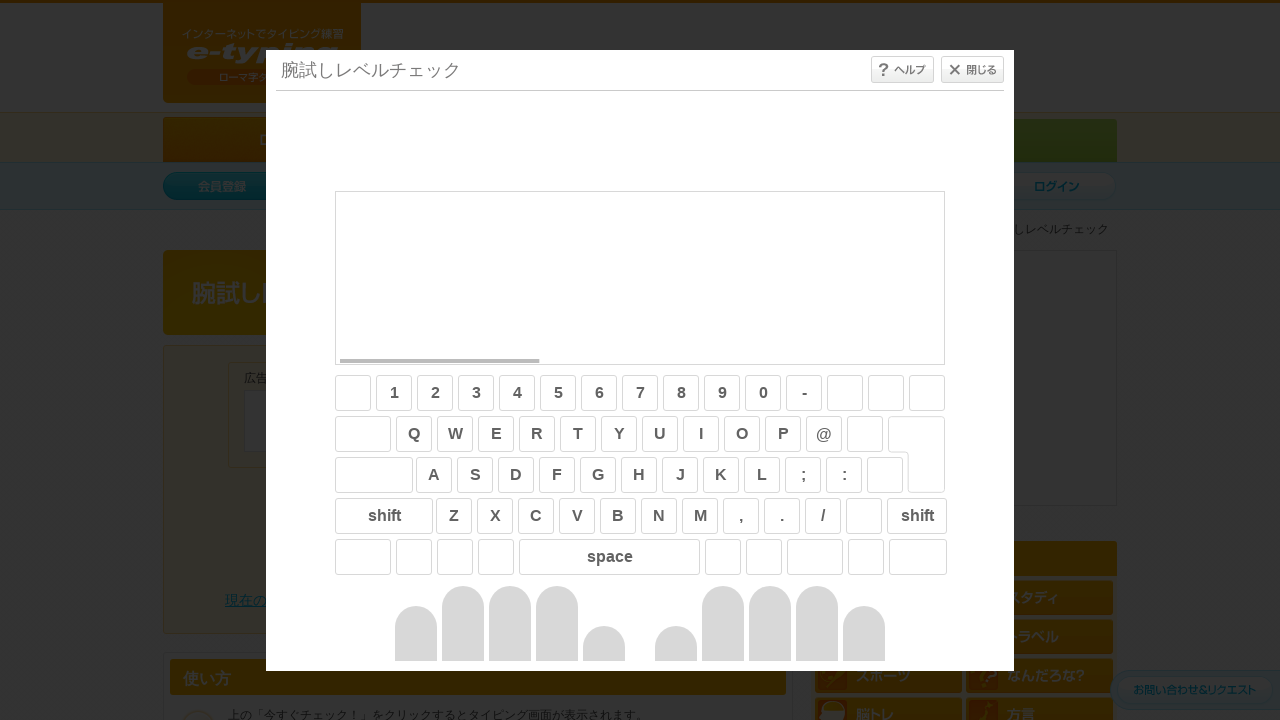

Waited 1 second before next sentence
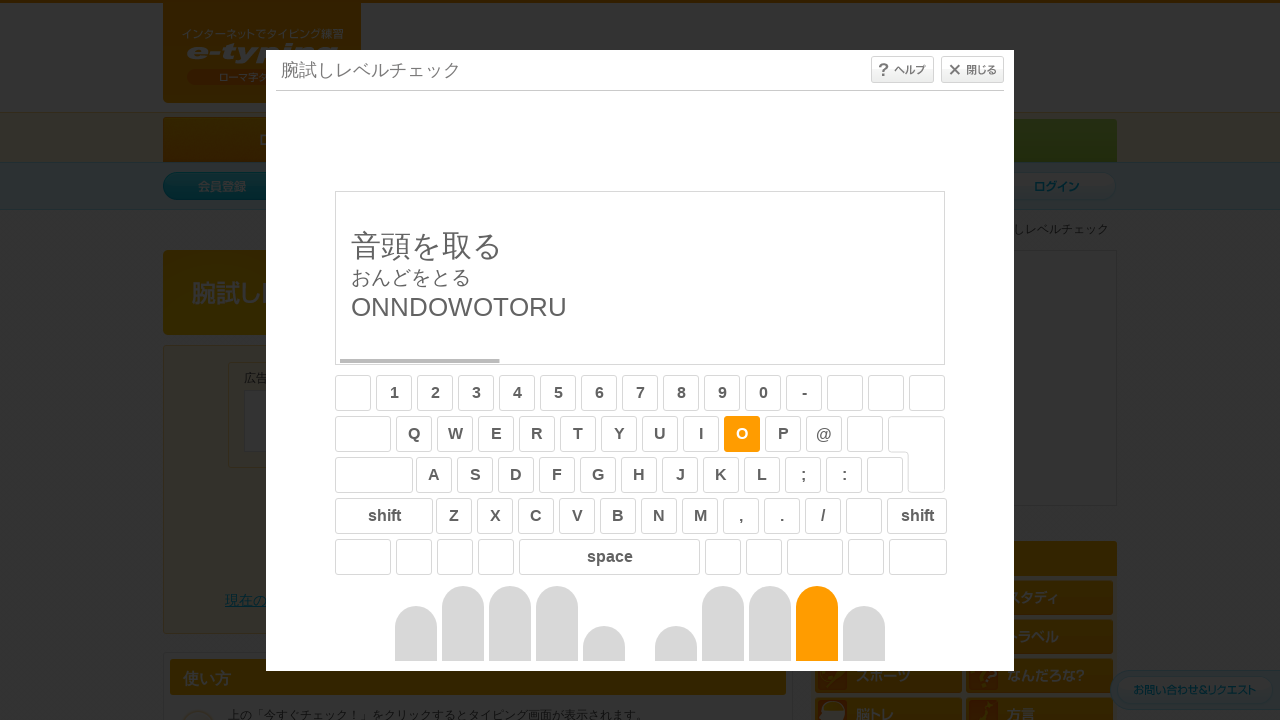

Retrieved sentence text to type: 'onndowotoru'
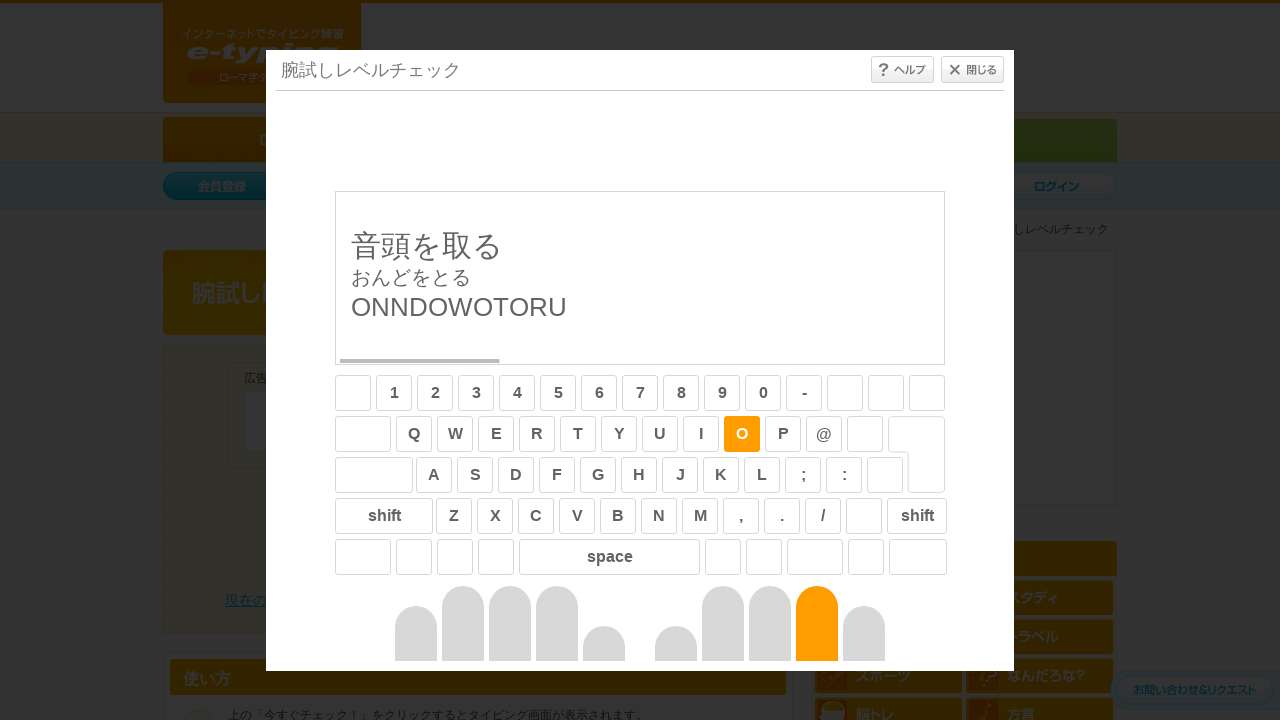

Typed all characters in sentence
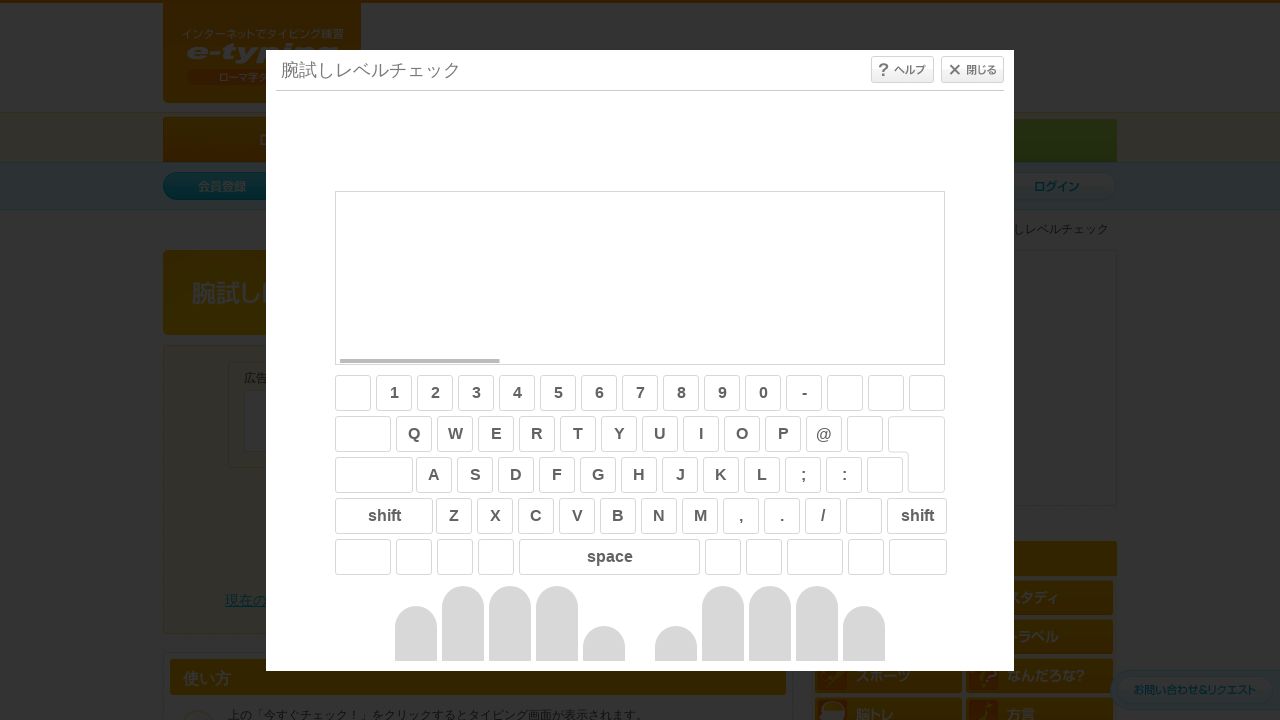

Waited 1 second before next sentence
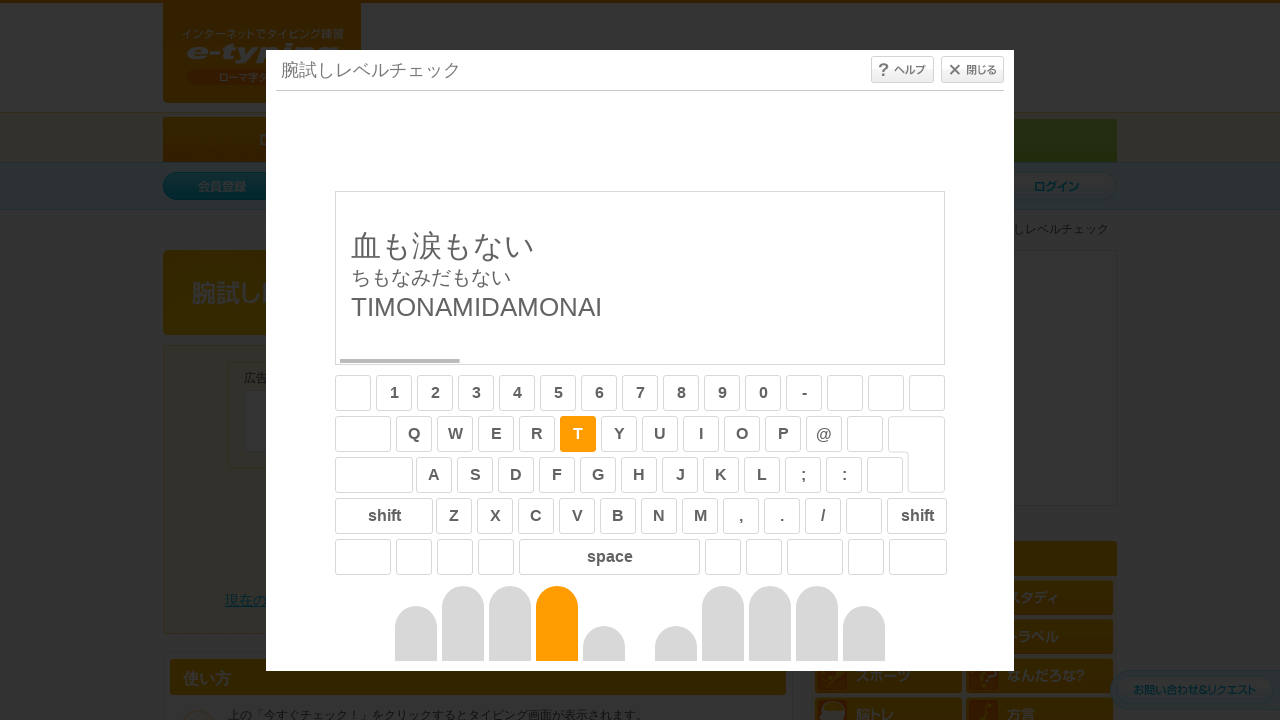

Retrieved sentence text to type: 'timonamidamonai'
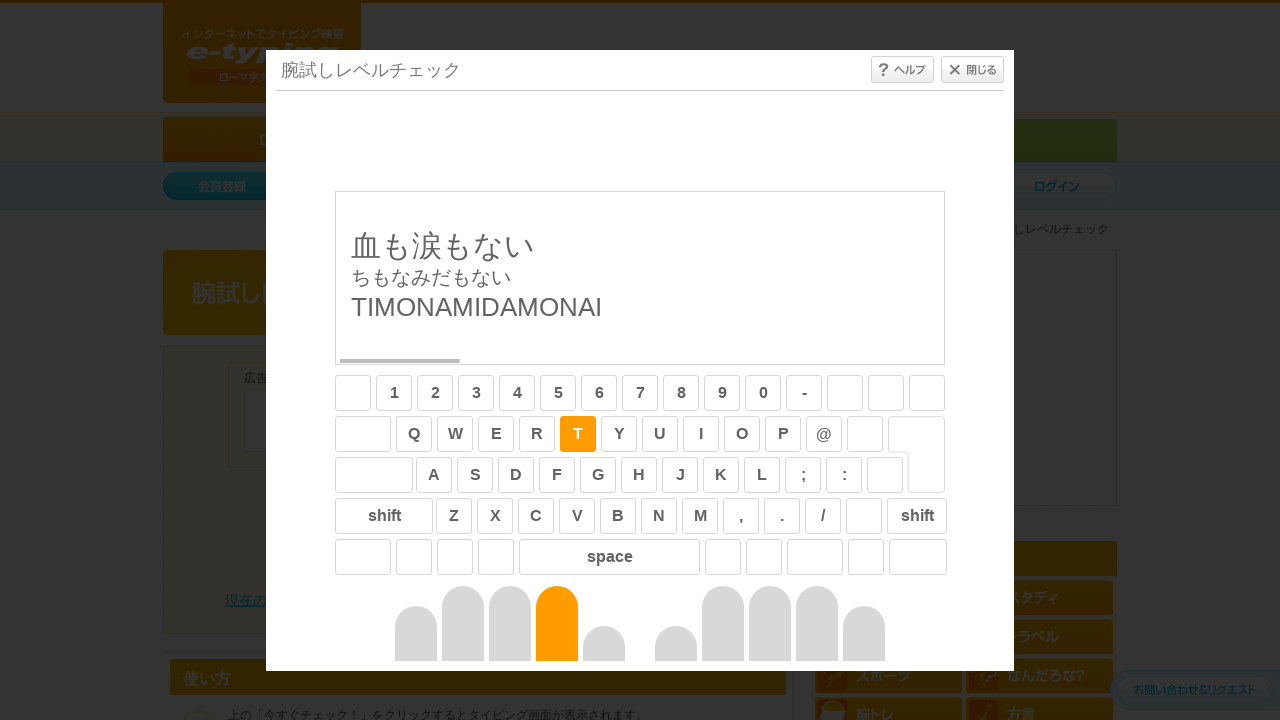

Typed all characters in sentence
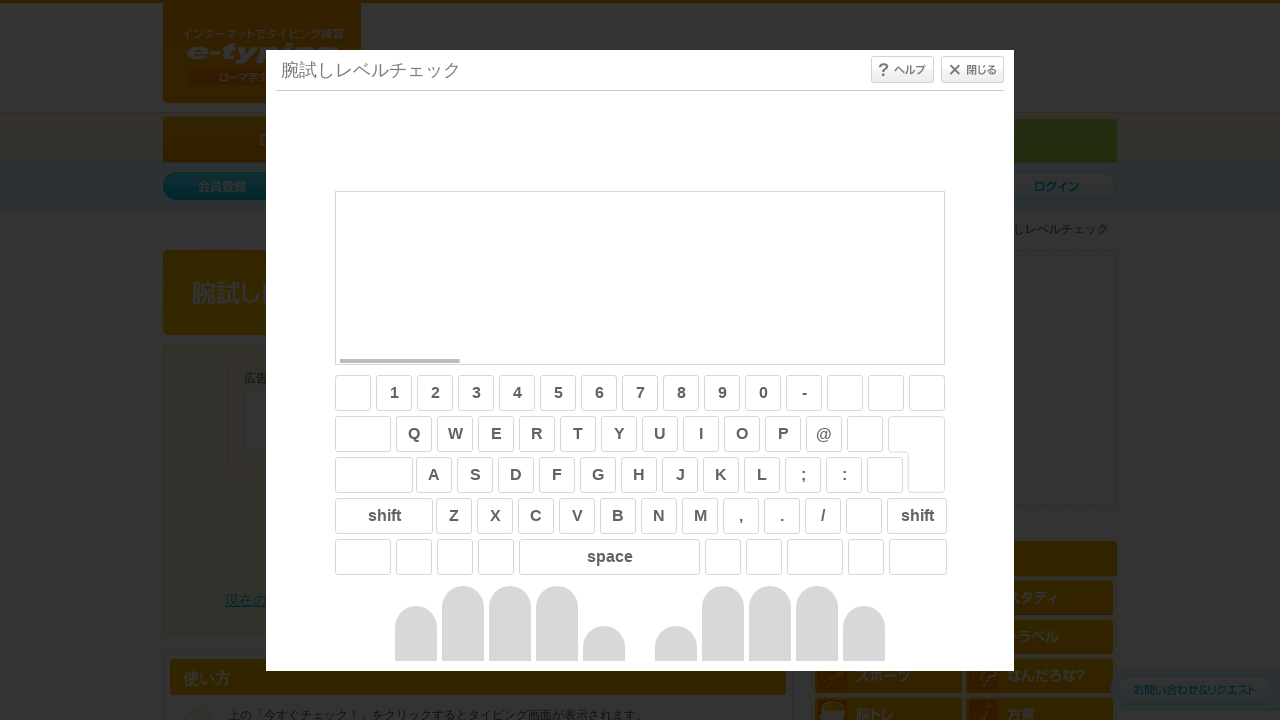

Waited 1 second before next sentence
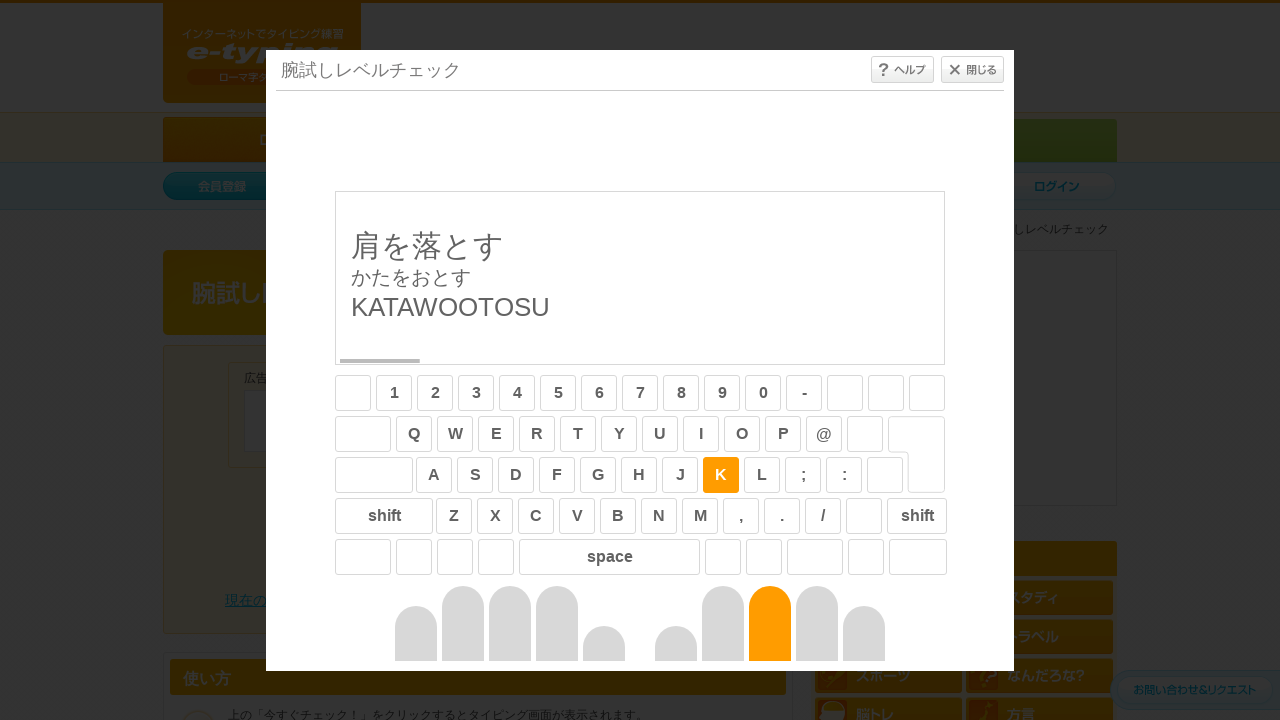

Retrieved sentence text to type: 'katawootosu'
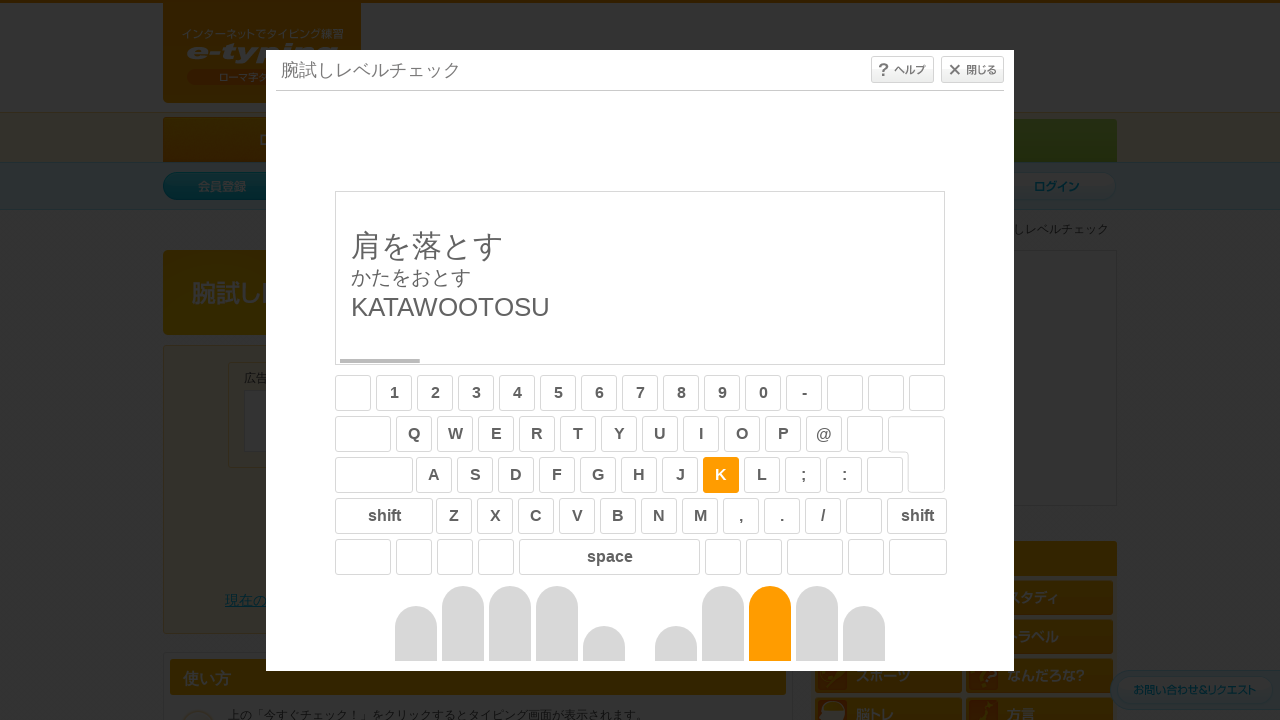

Typed all characters in sentence
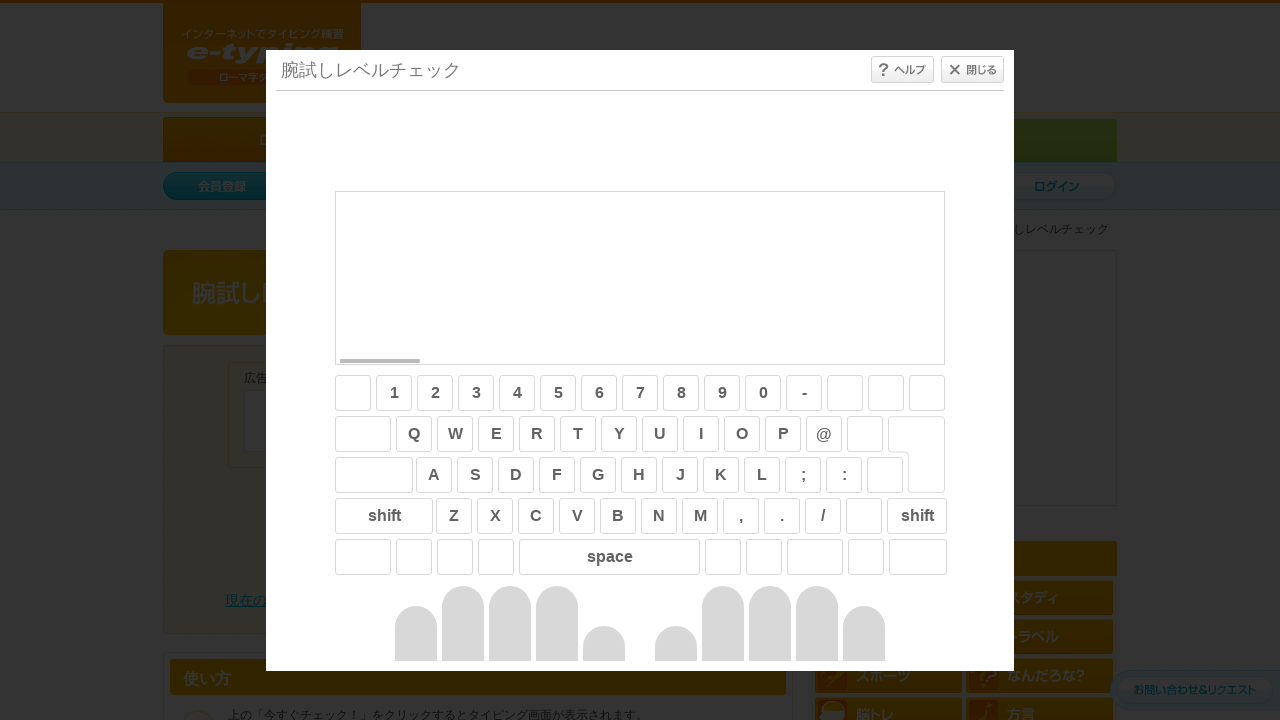

Waited 1 second before next sentence
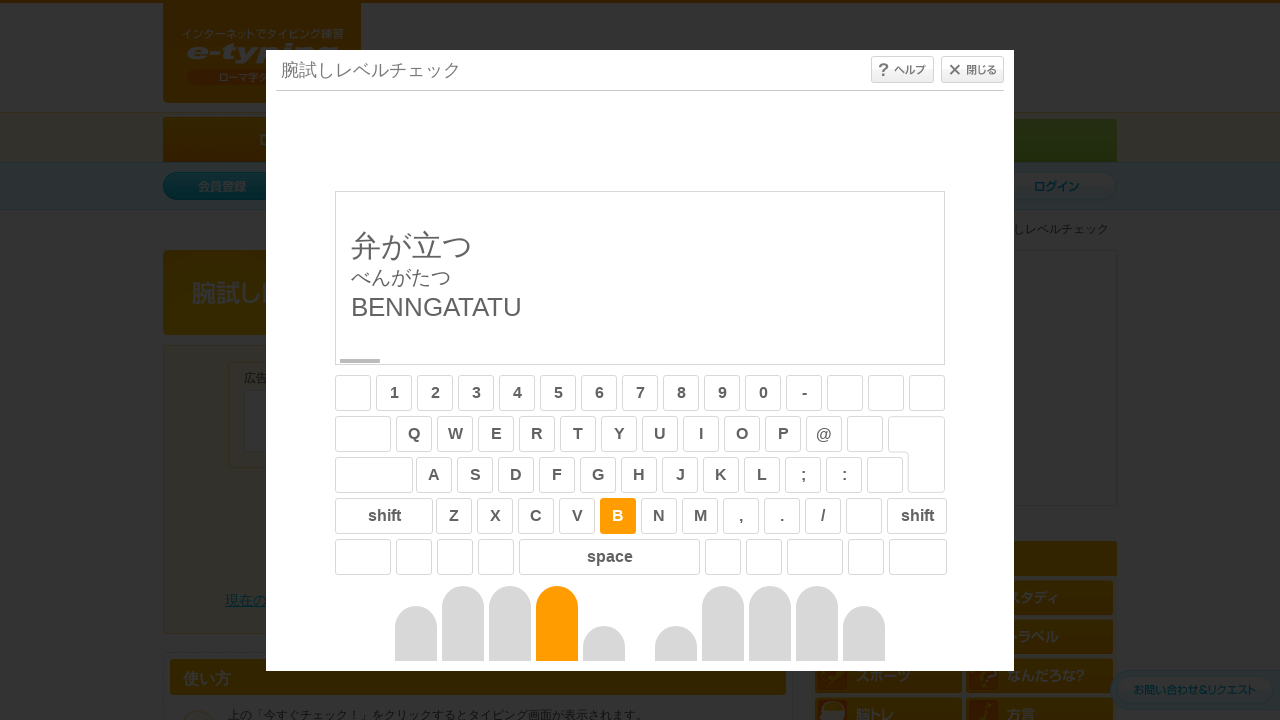

Retrieved sentence text to type: 'benngatatu'
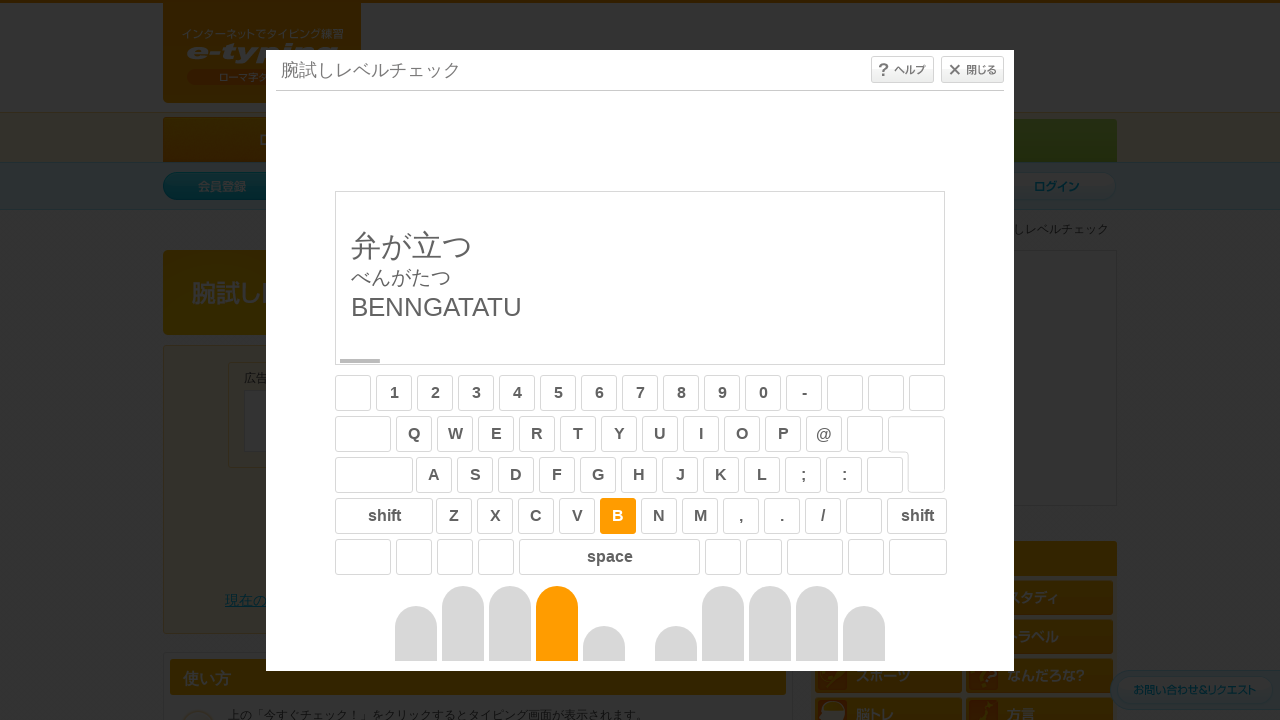

Typed all characters in sentence
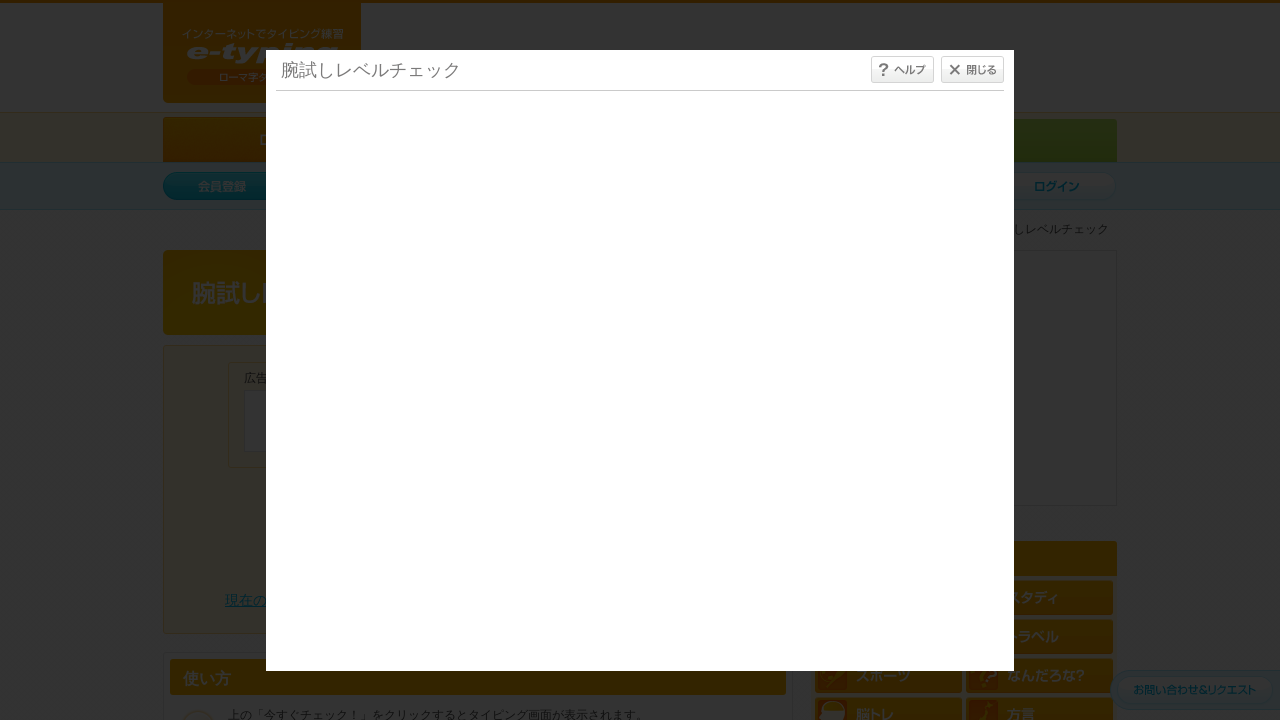

Waited 1 second before next sentence
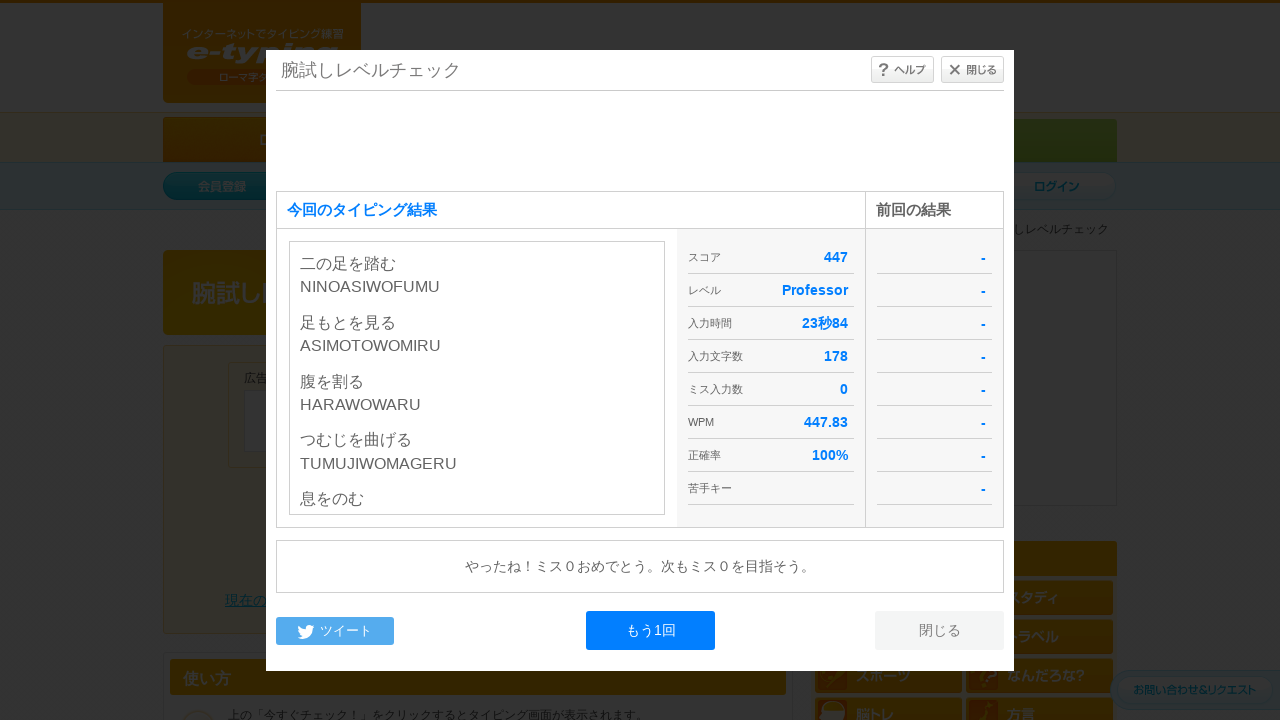

Typing test completed or error occurred: Locator.text_content: Timeout 60000ms exceeded.
Call log:
  - waiting for locator("#typing_content").content_frame.locator("#sentenceText")

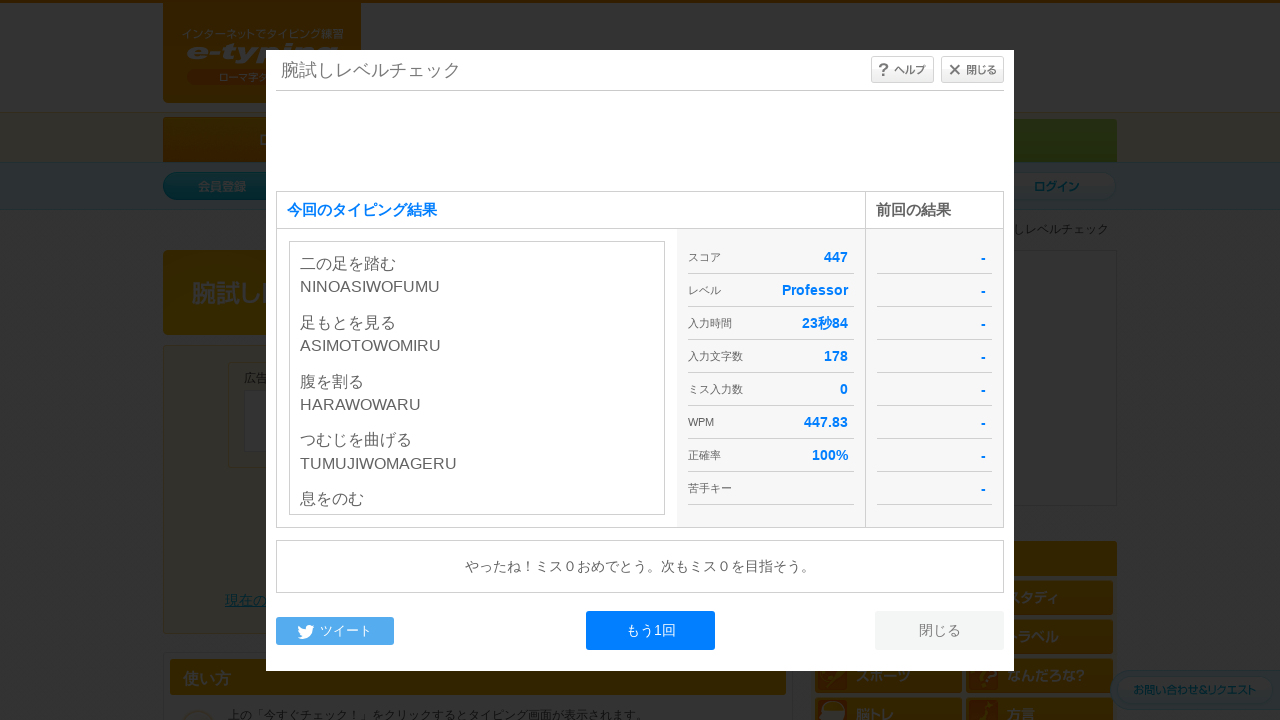

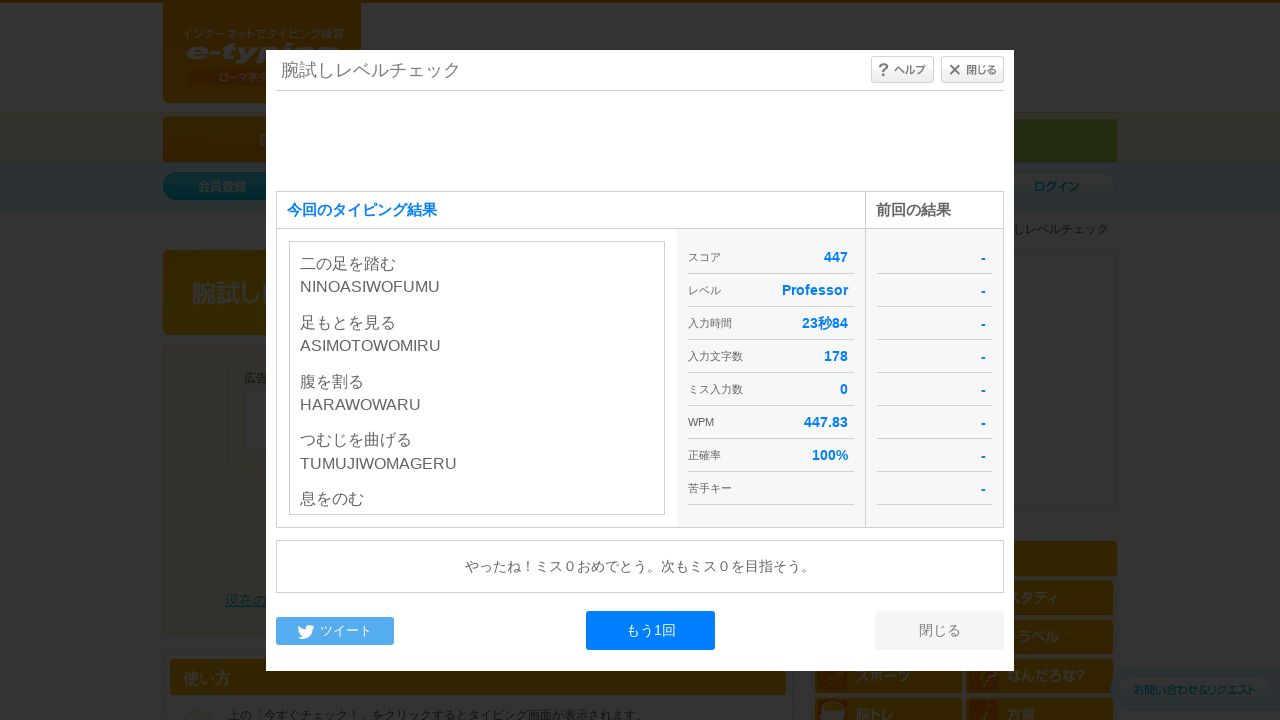